Tests infinite scroll functionality by scrolling 750 pixels down 10 times, then scrolling 750 pixels up 10 times using JavaScript execution.

Starting URL: https://practice.cydeo.com/infinite_scroll

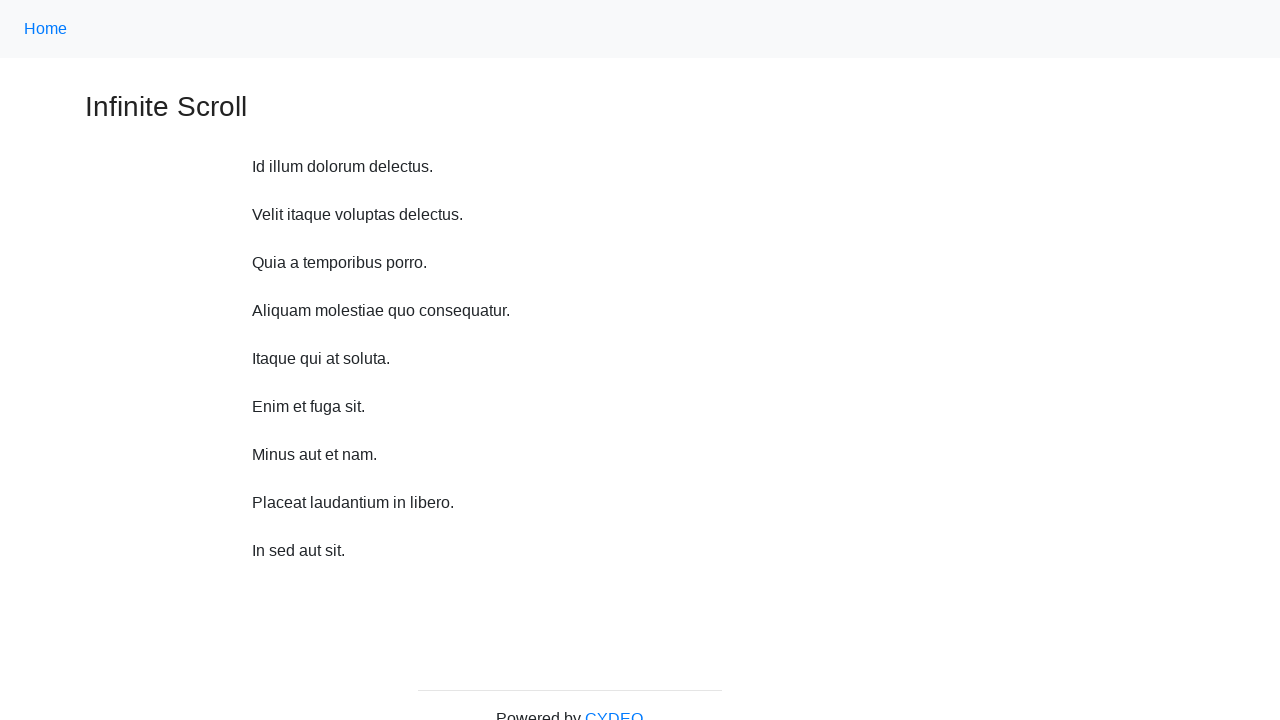

Scrolled down 750 pixels
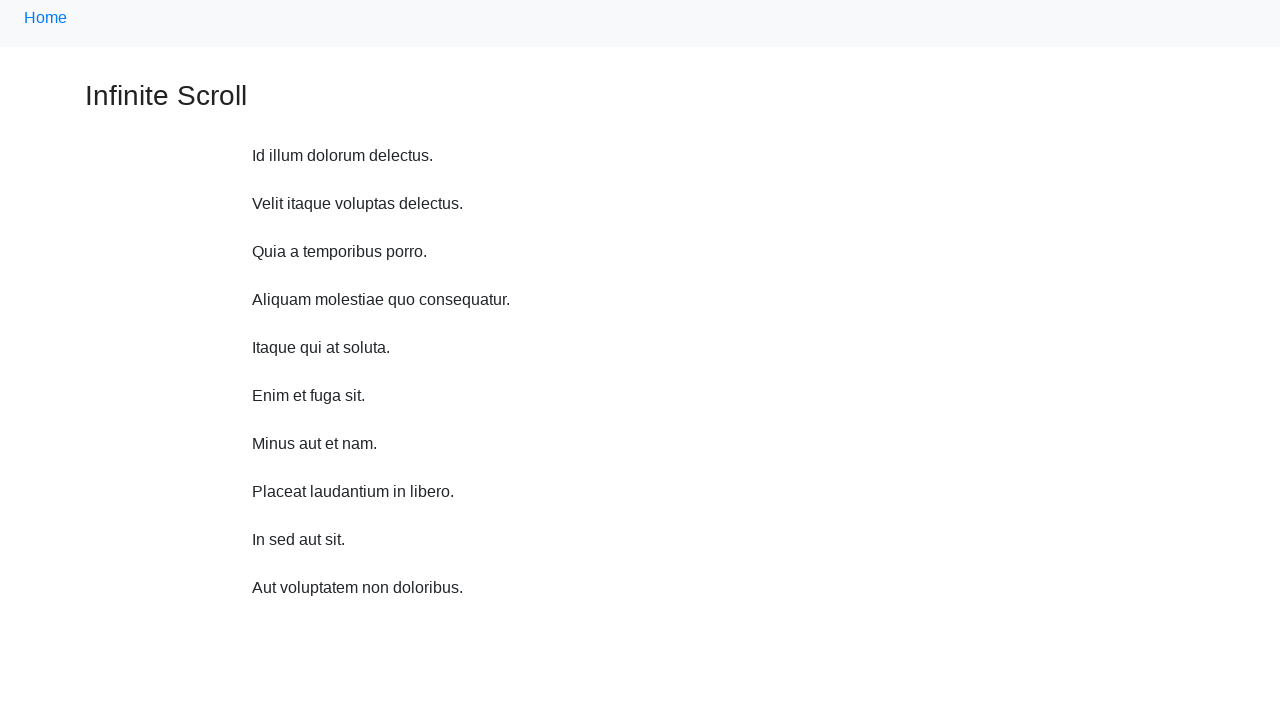

Waited 1 second after scrolling down
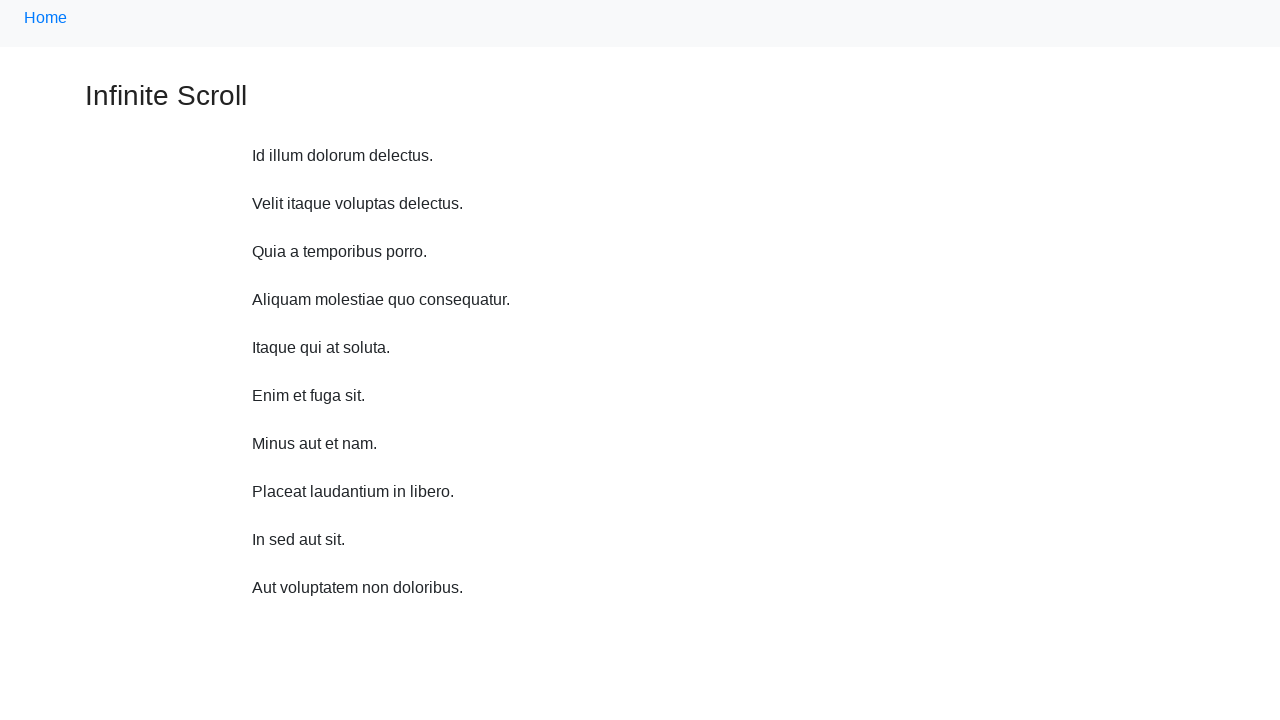

Scrolled down 750 pixels
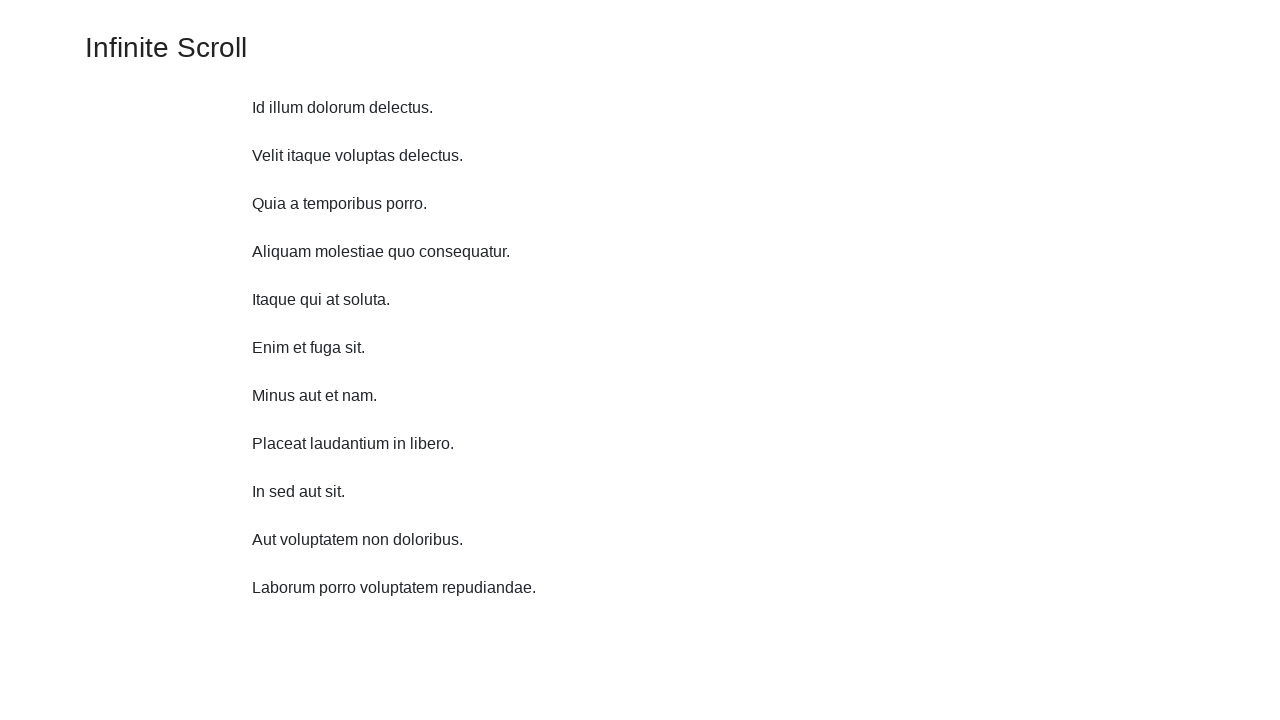

Waited 1 second after scrolling down
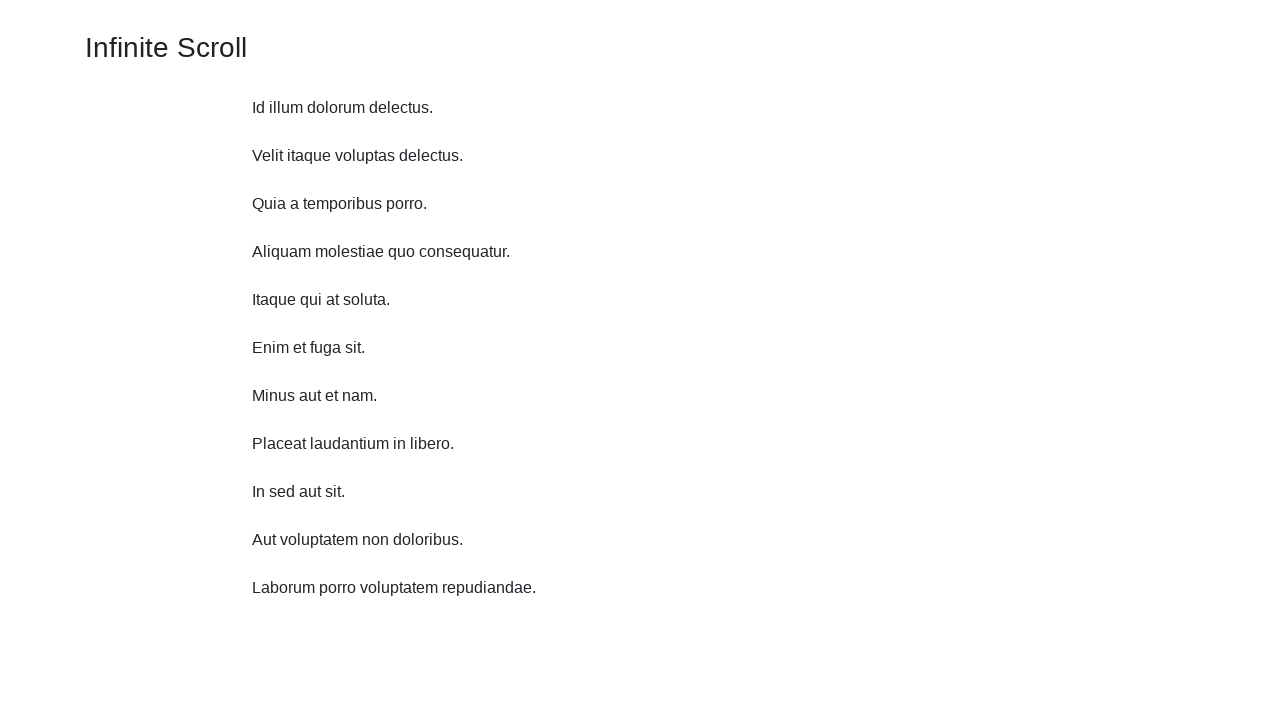

Scrolled down 750 pixels
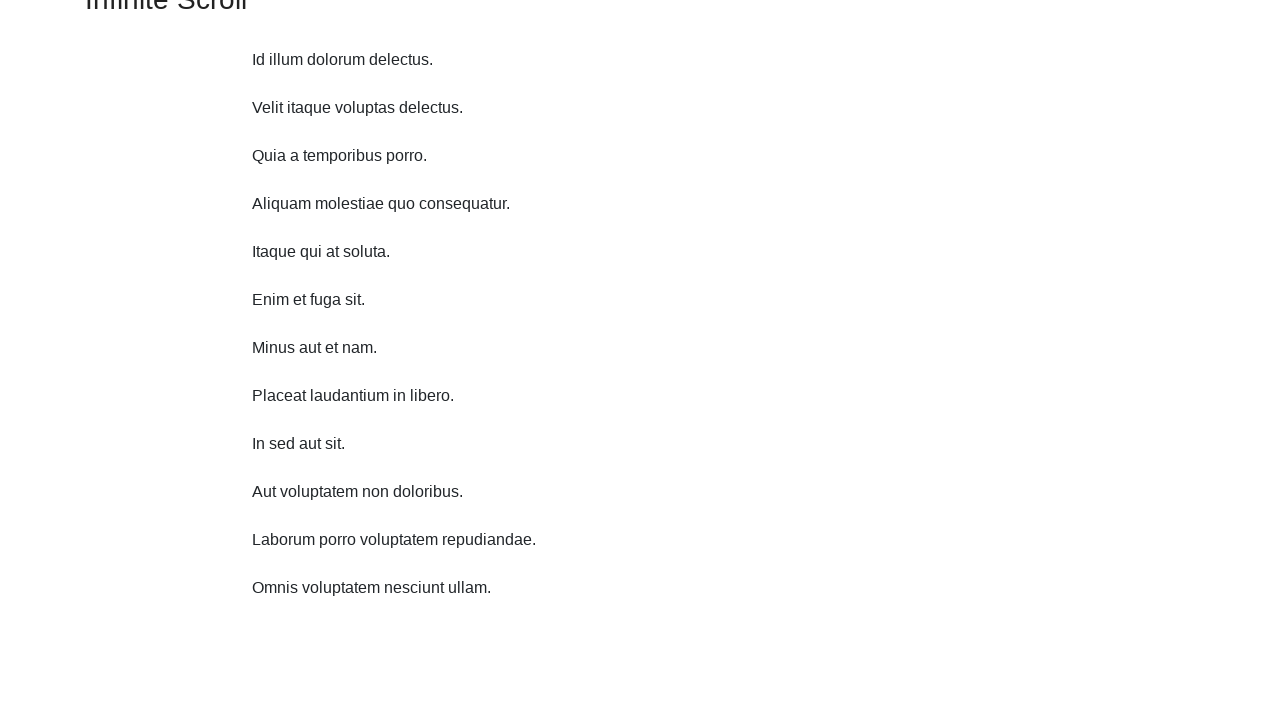

Waited 1 second after scrolling down
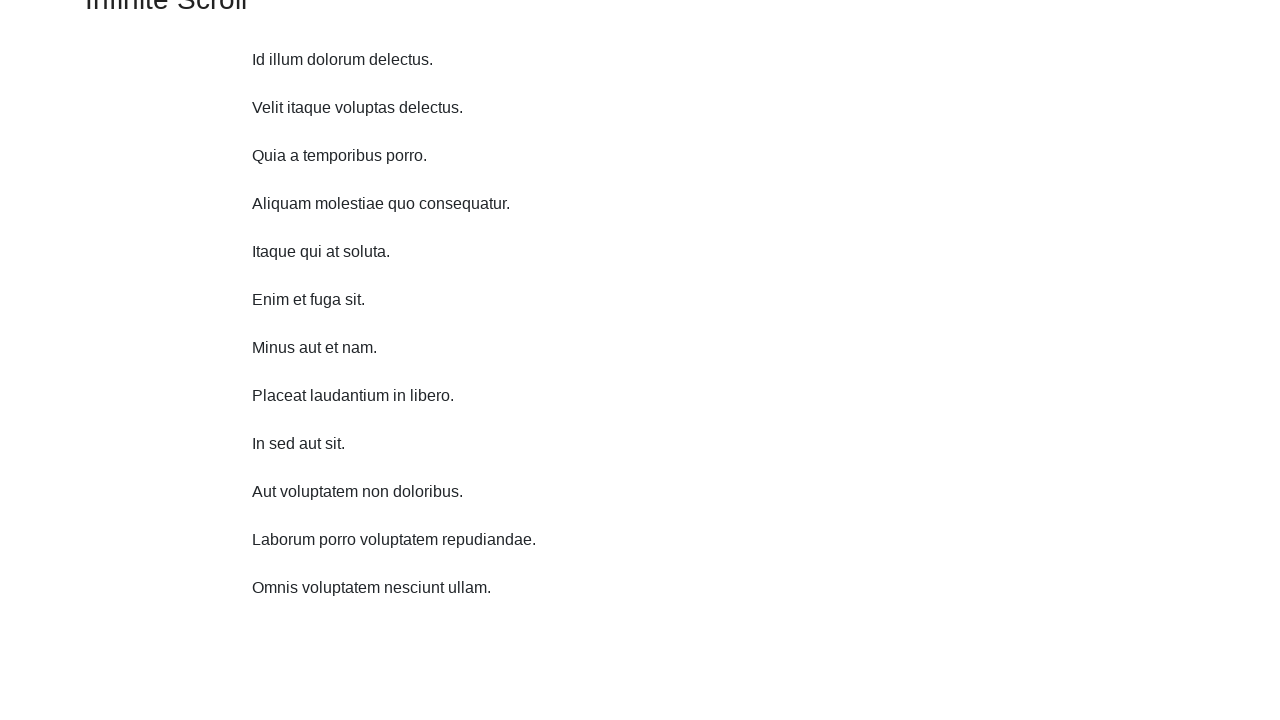

Scrolled down 750 pixels
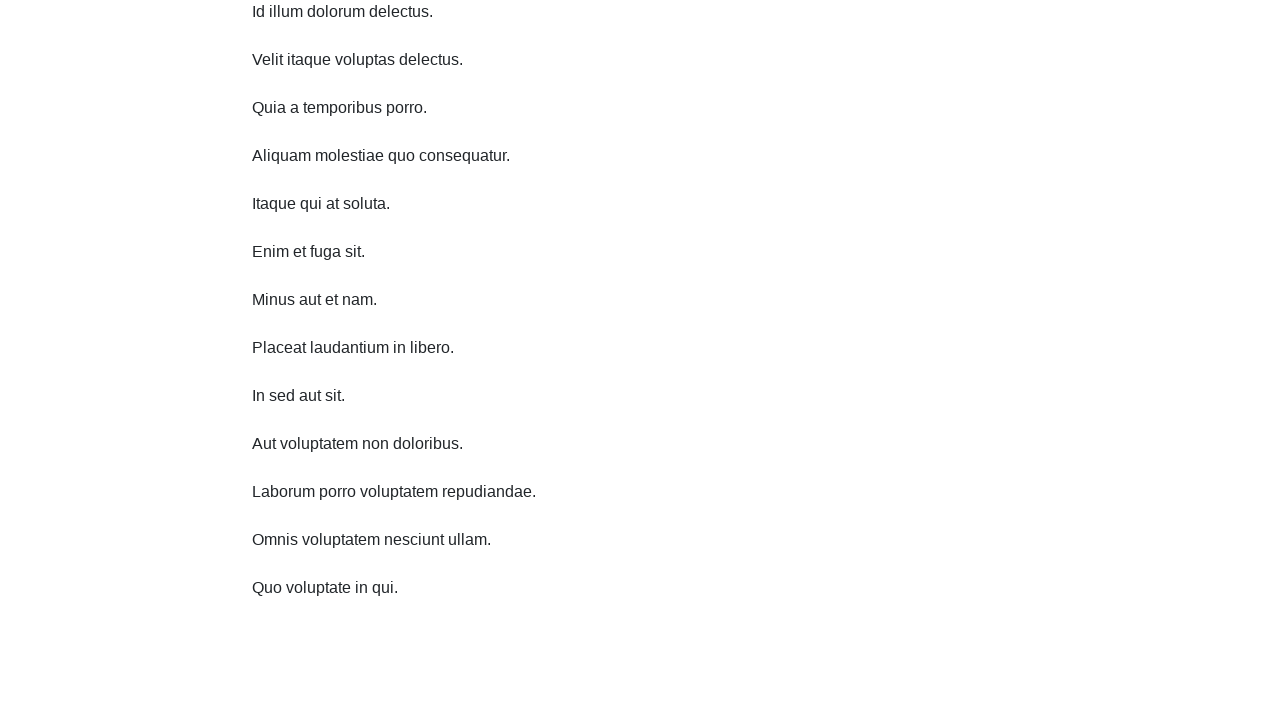

Waited 1 second after scrolling down
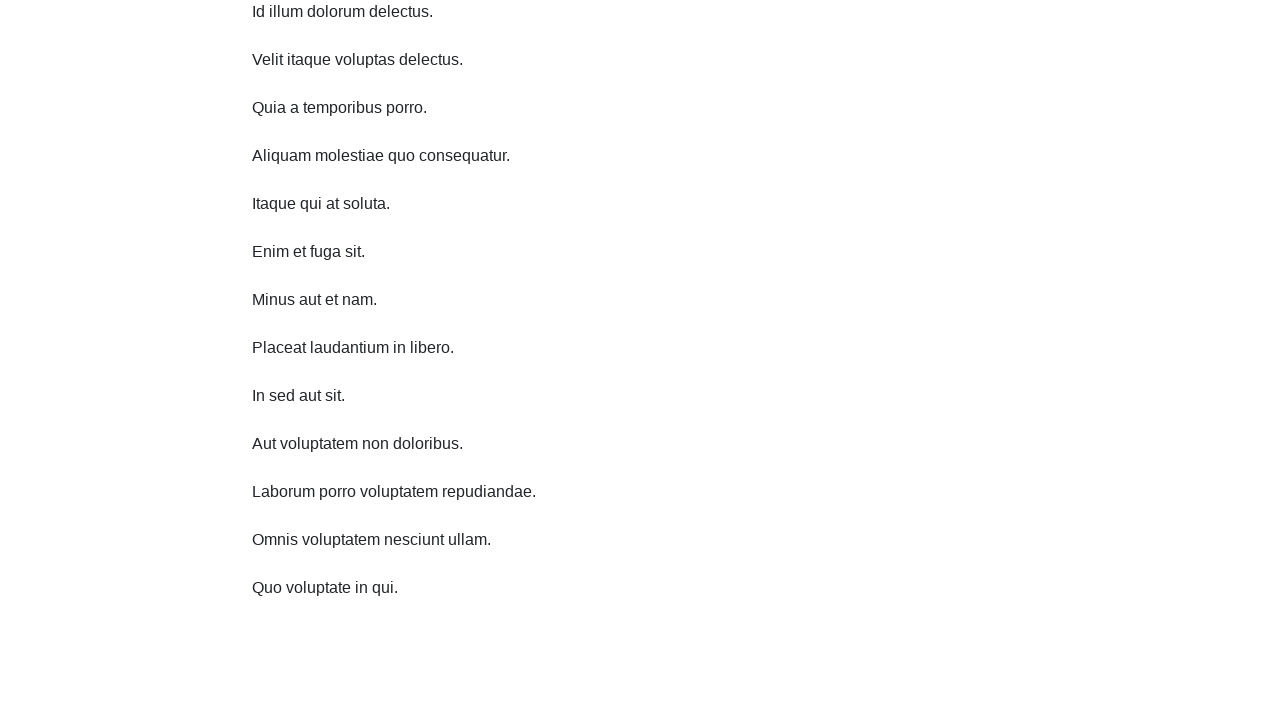

Scrolled down 750 pixels
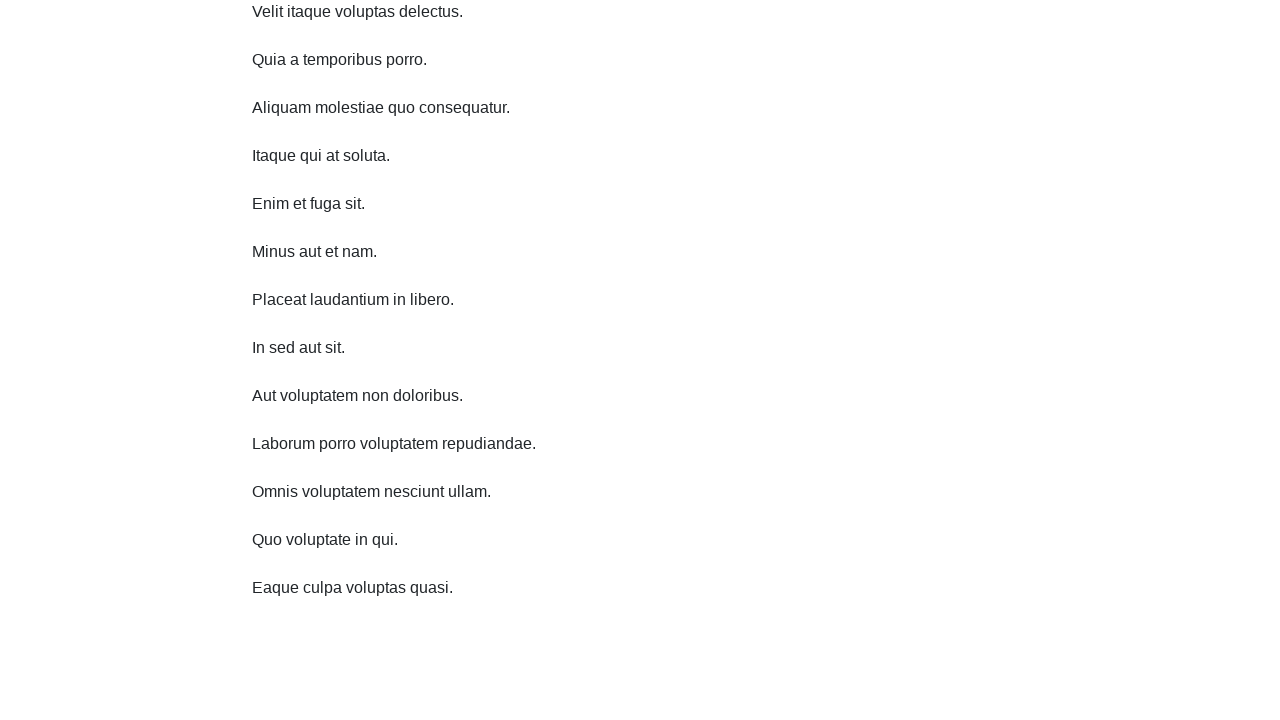

Waited 1 second after scrolling down
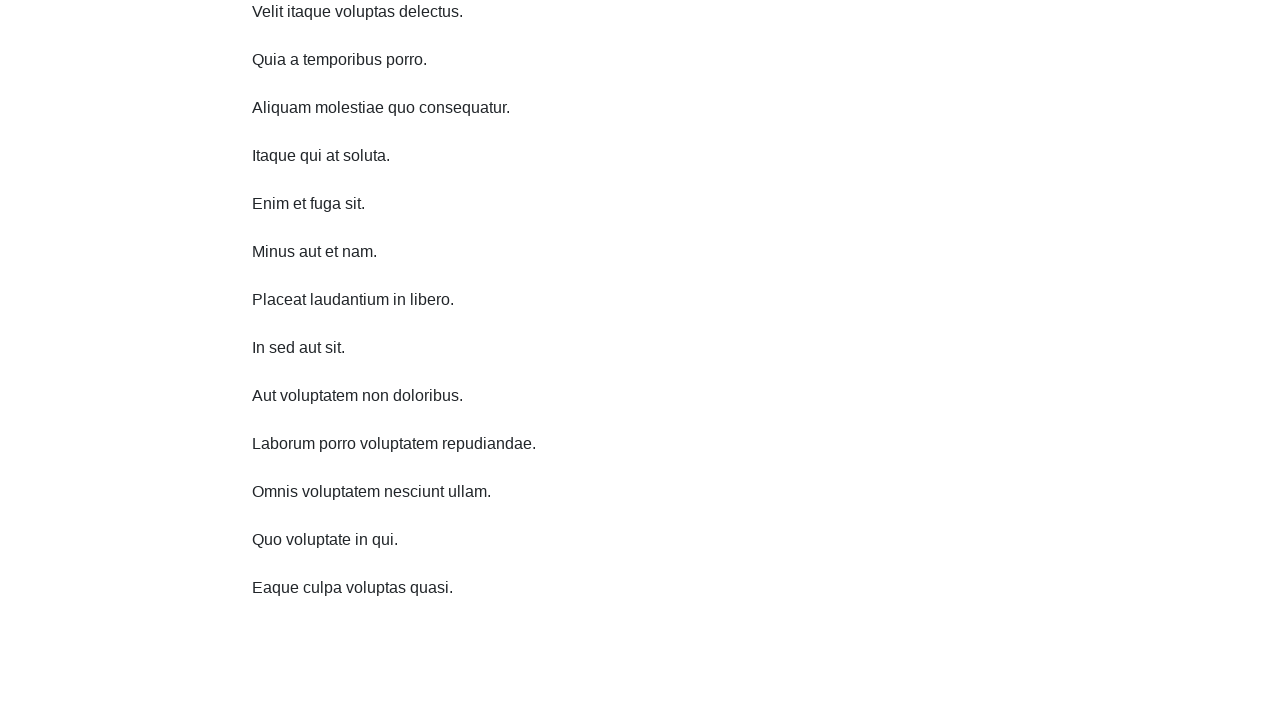

Scrolled down 750 pixels
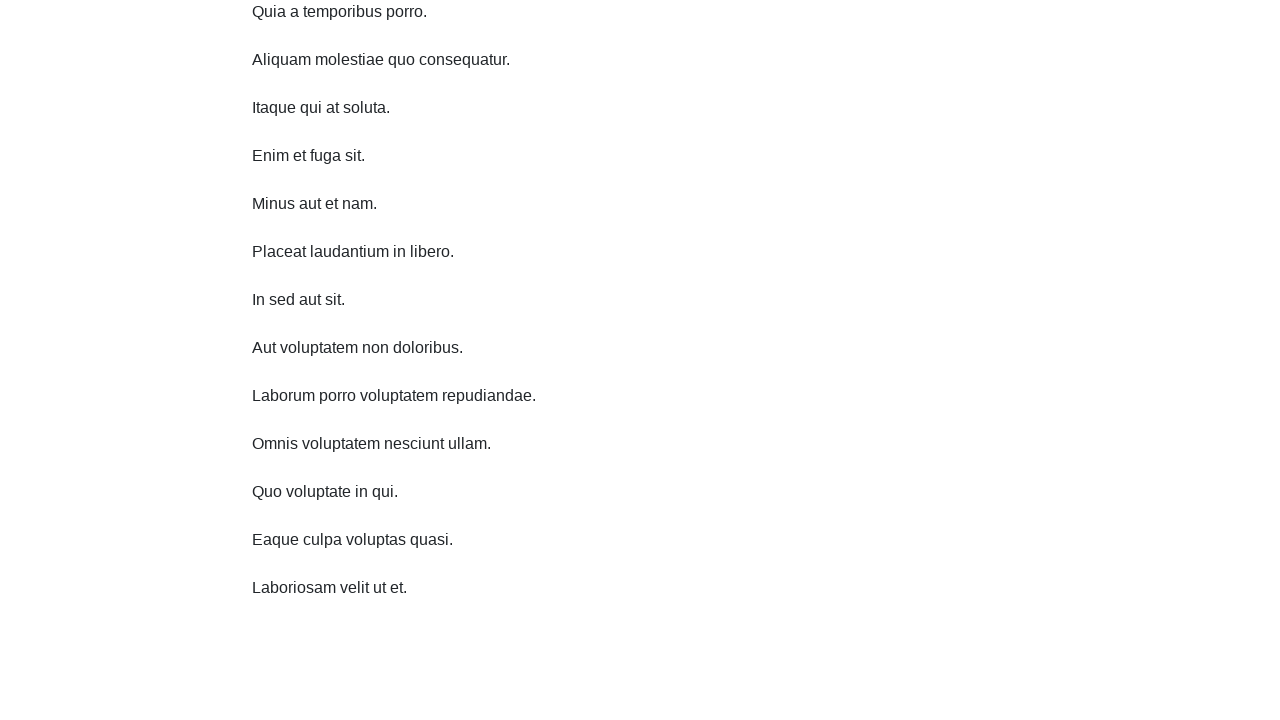

Waited 1 second after scrolling down
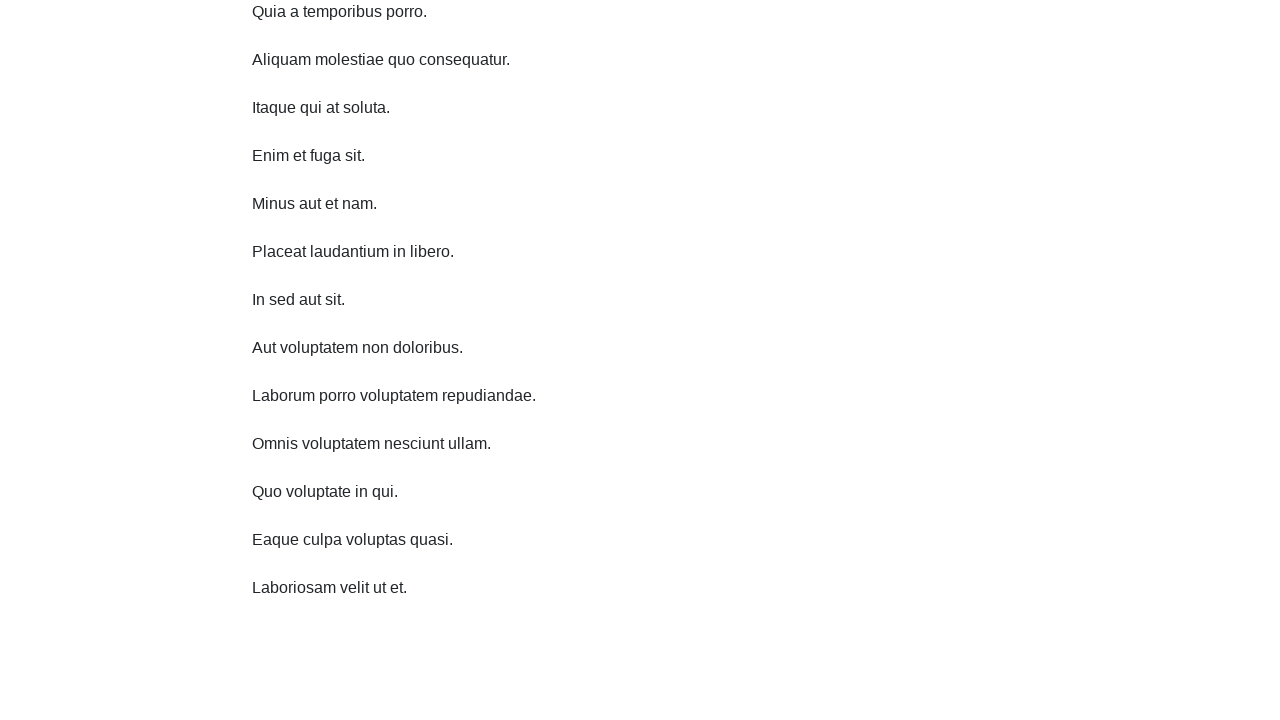

Scrolled down 750 pixels
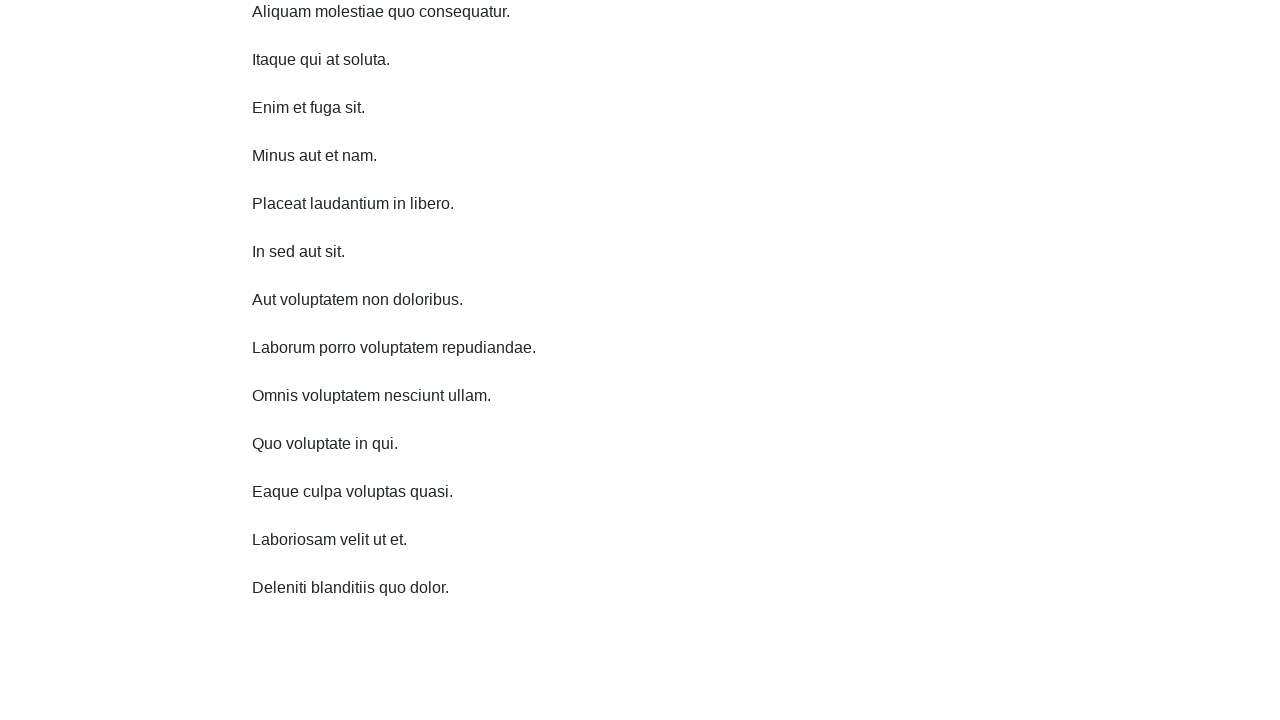

Waited 1 second after scrolling down
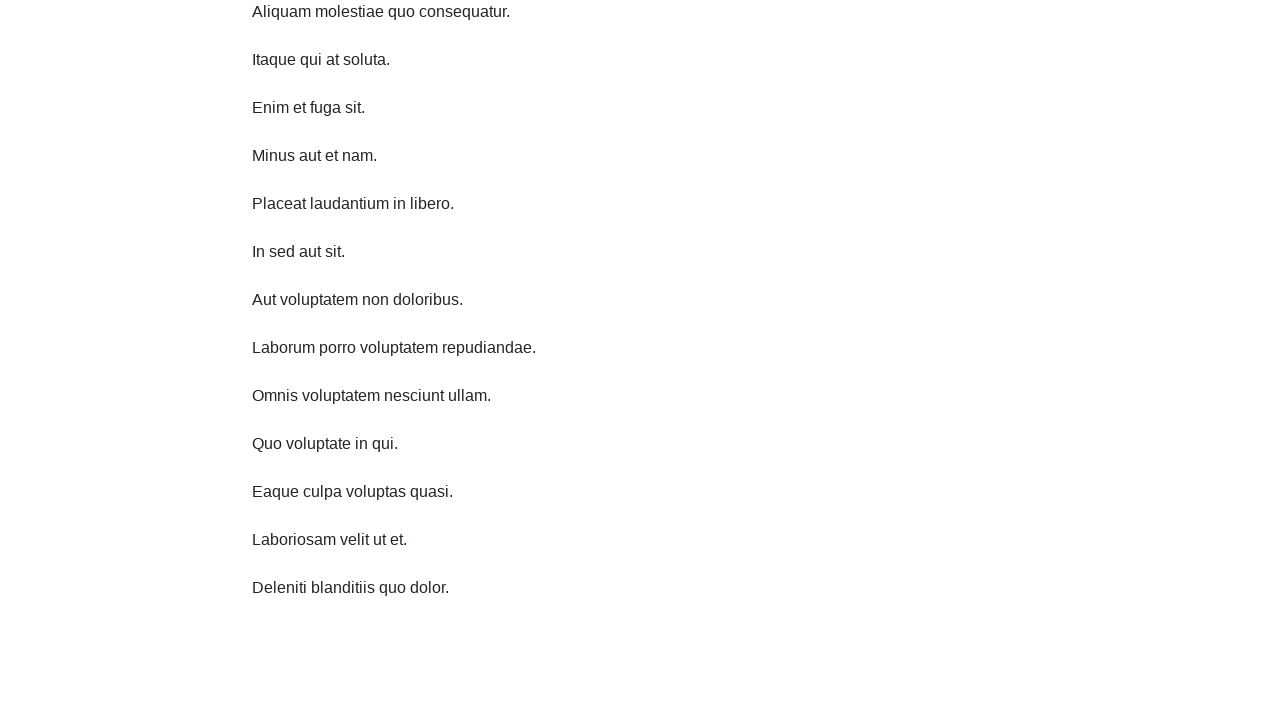

Scrolled down 750 pixels
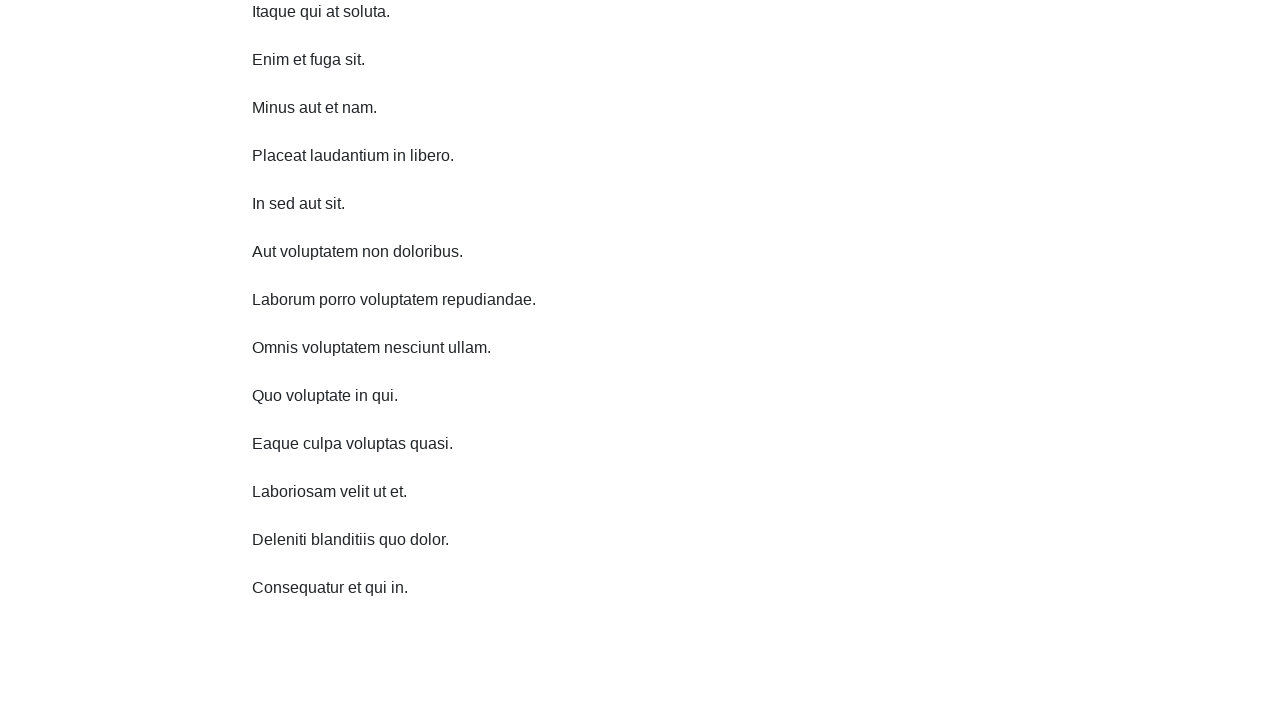

Waited 1 second after scrolling down
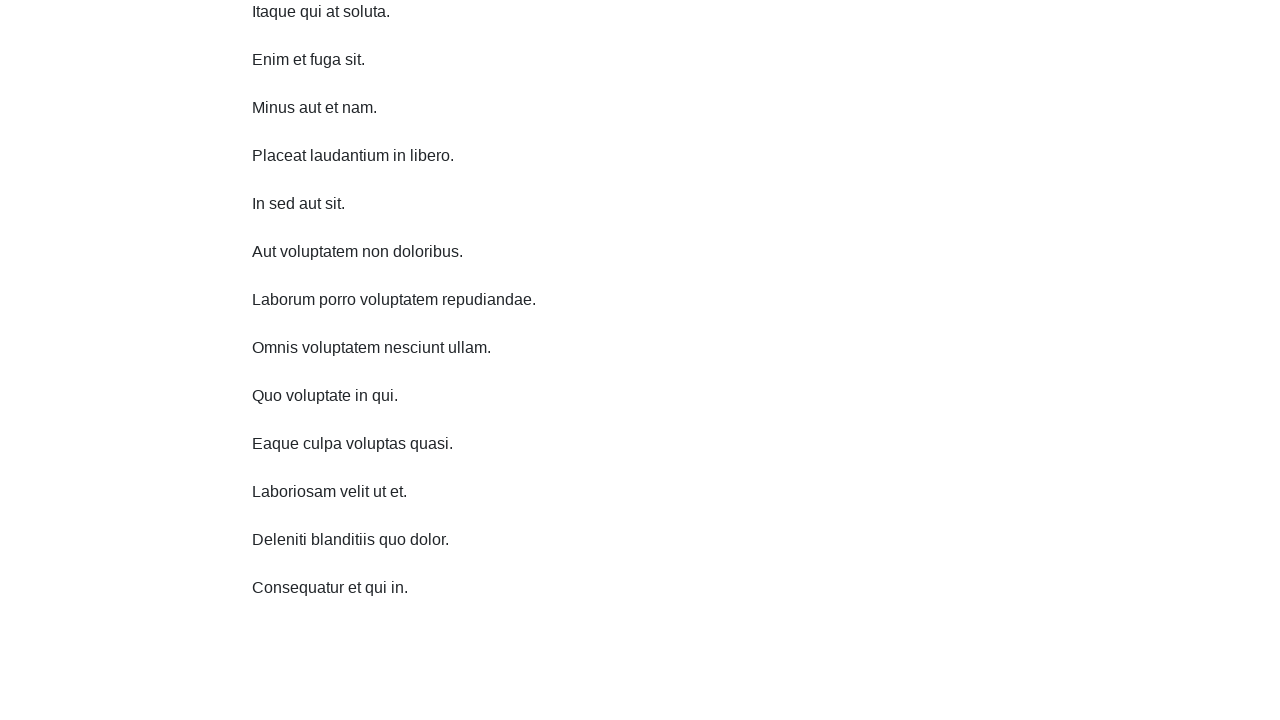

Scrolled down 750 pixels
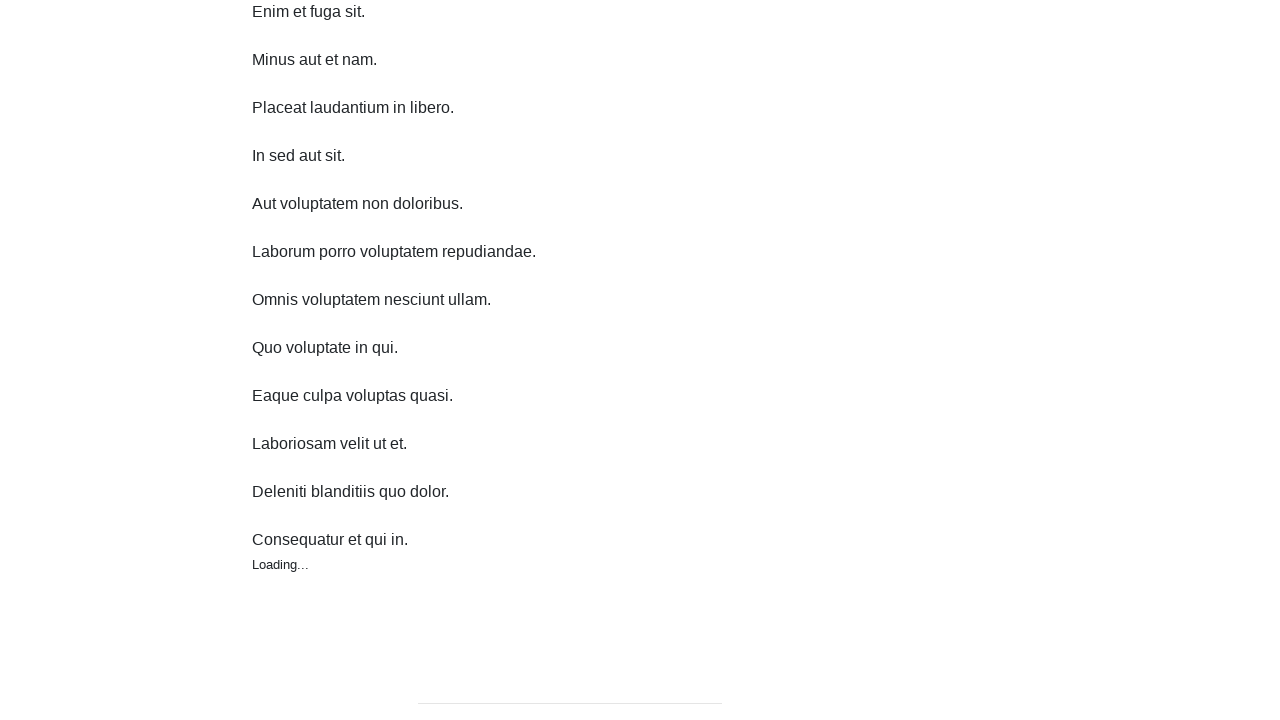

Waited 1 second after scrolling down
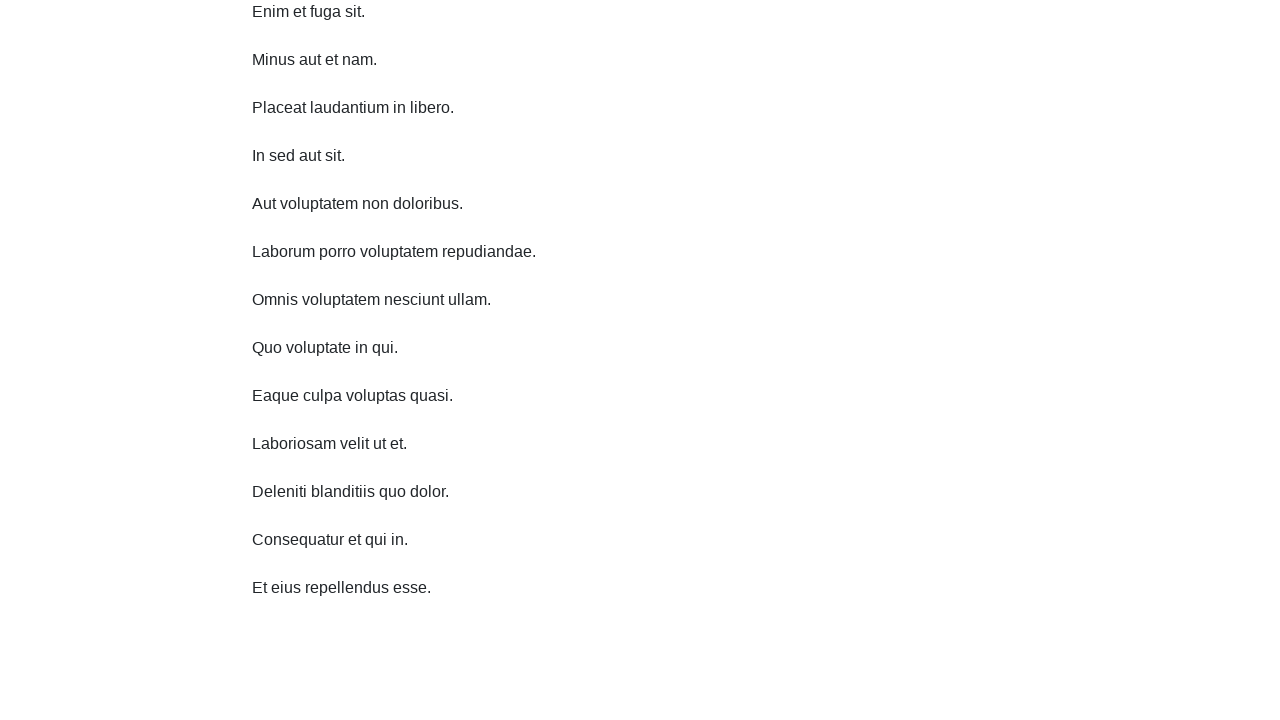

Scrolled down 750 pixels
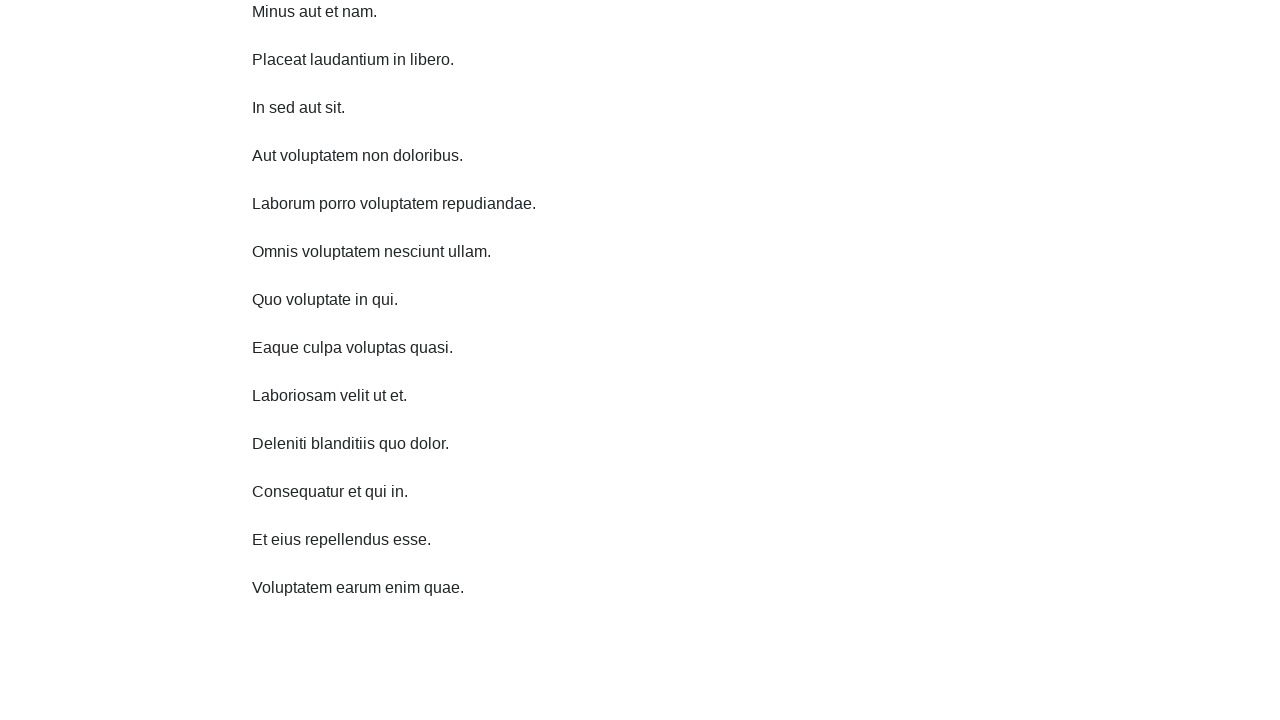

Waited 1 second after scrolling down
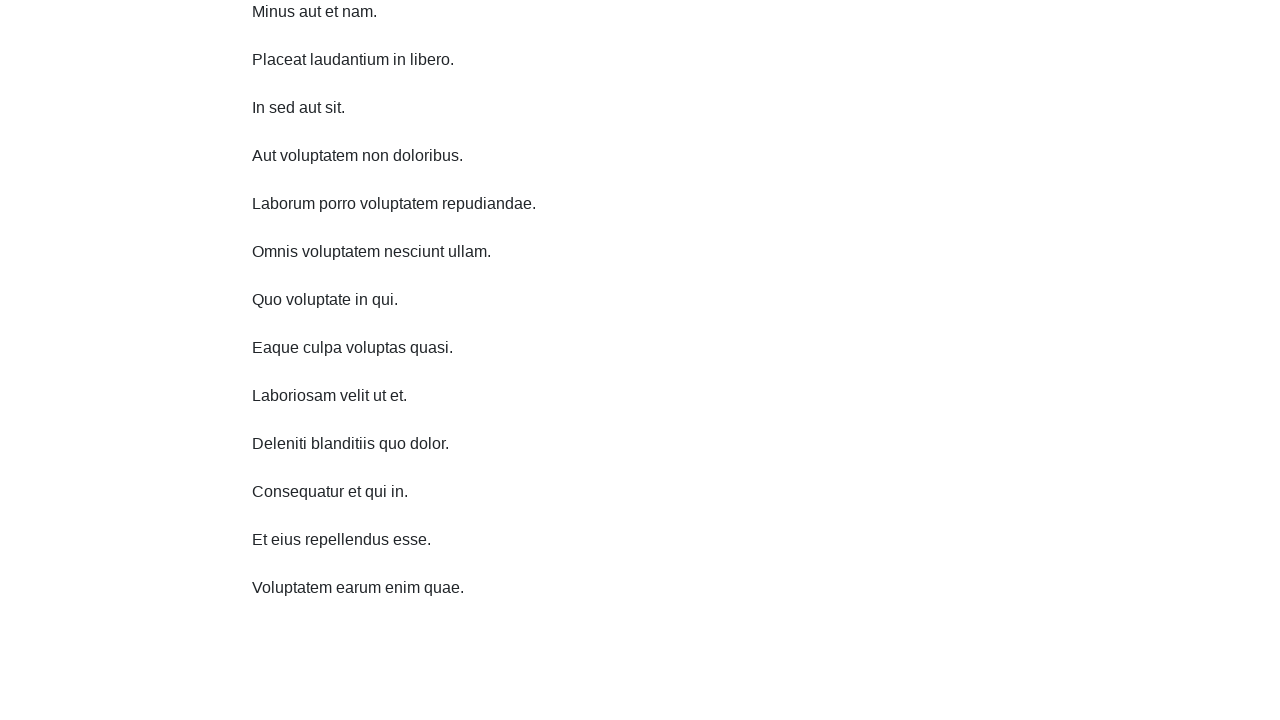

Scrolled up 750 pixels
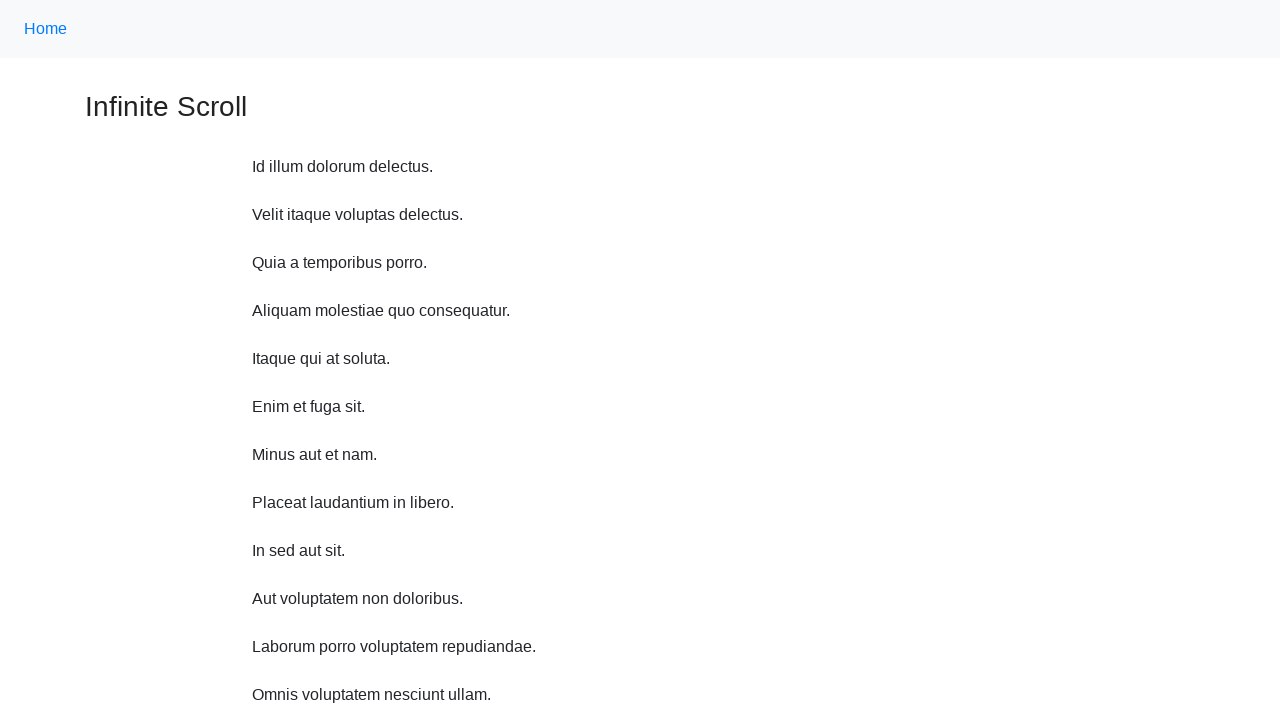

Waited 1 second after scrolling up
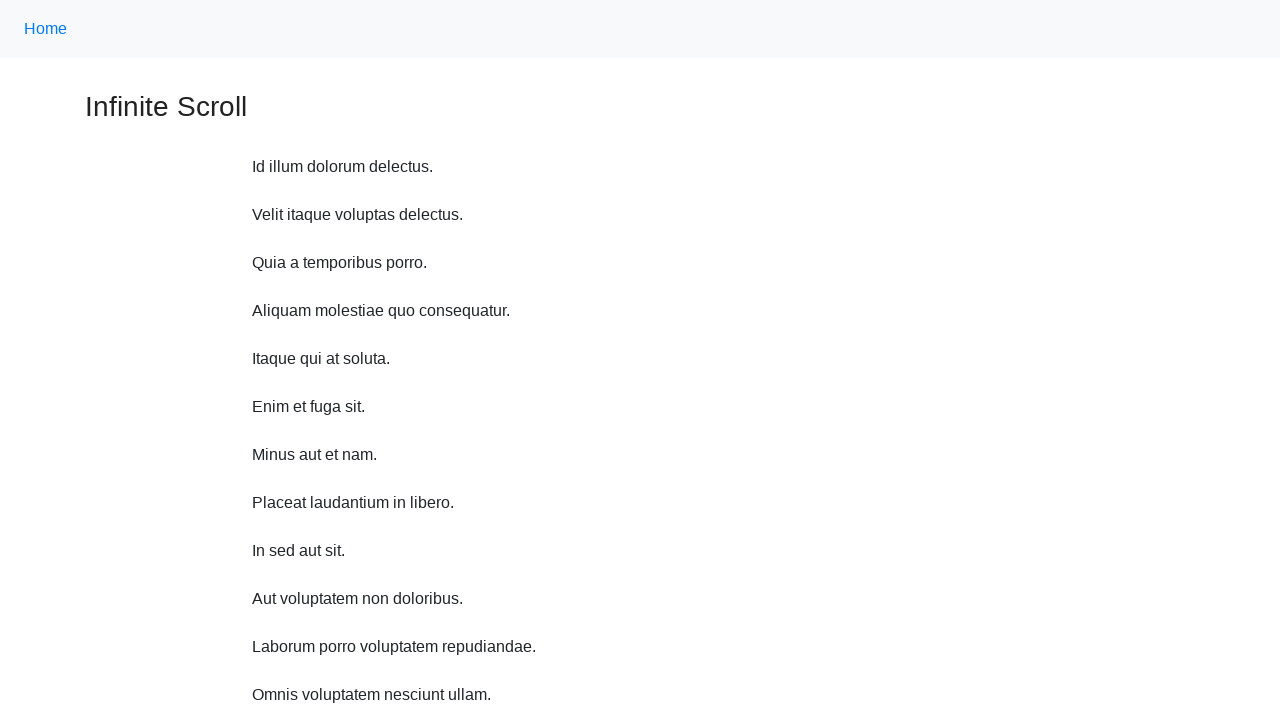

Scrolled up 750 pixels
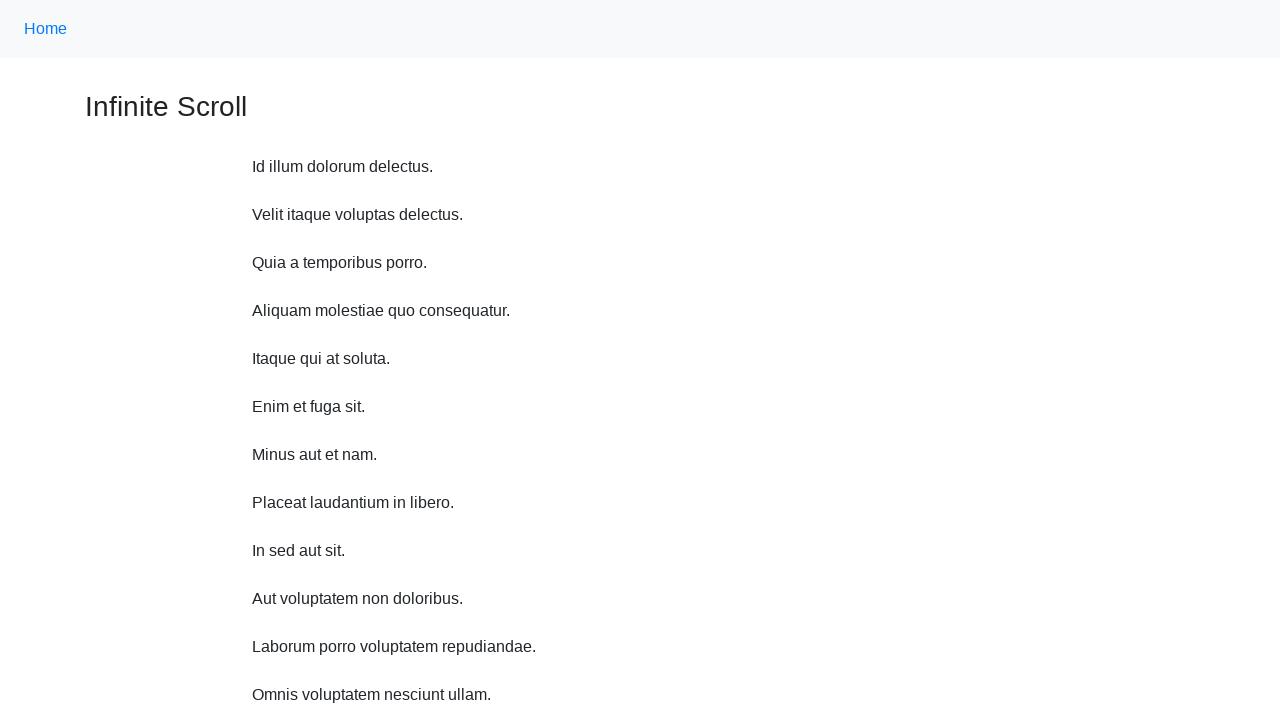

Waited 1 second after scrolling up
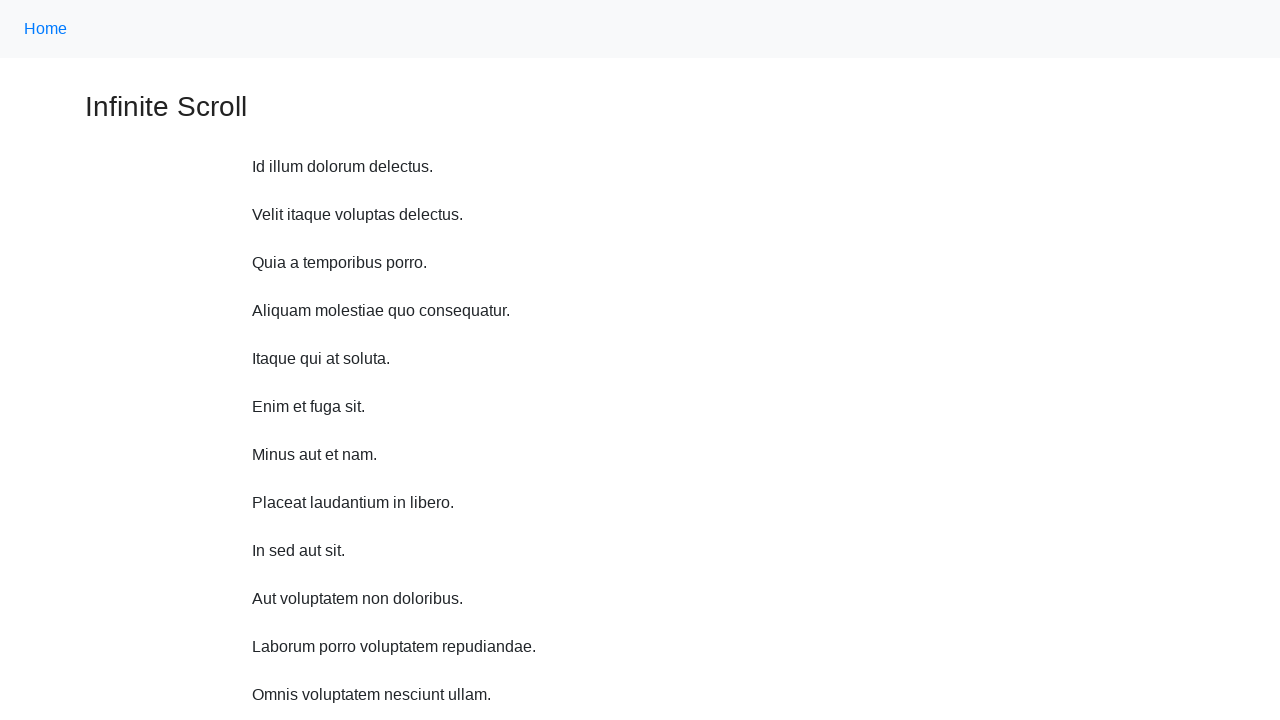

Scrolled up 750 pixels
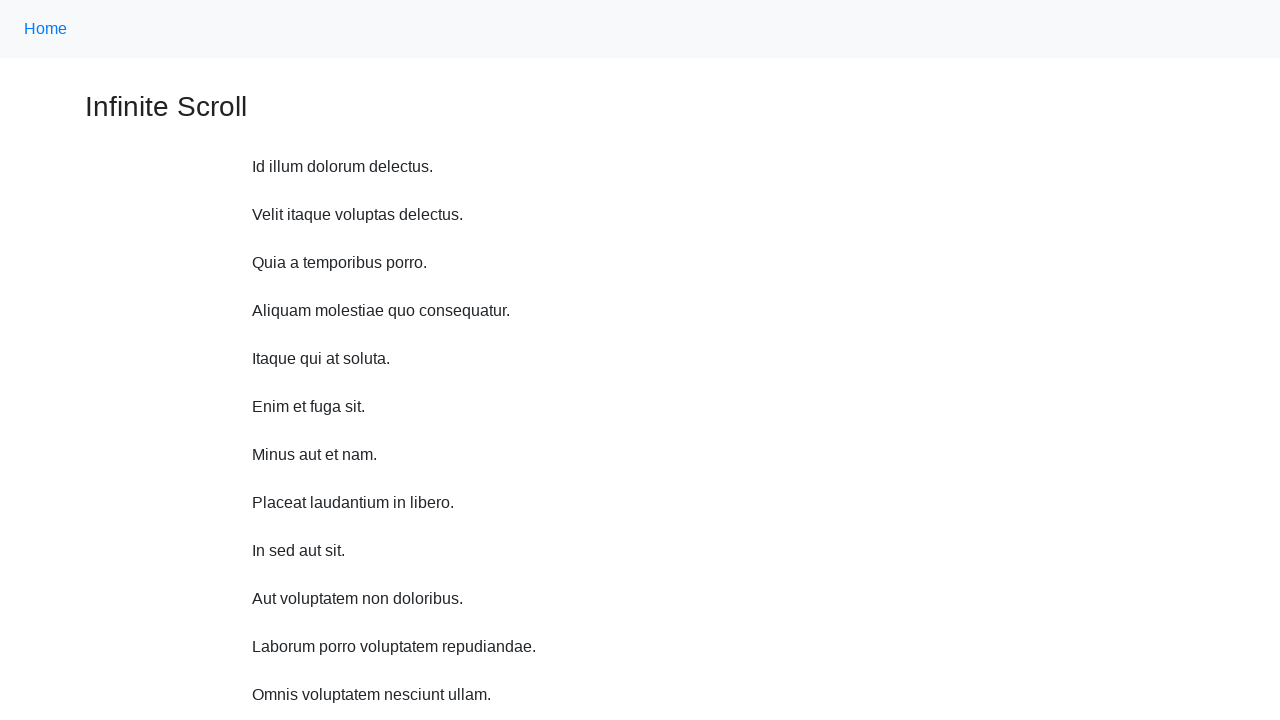

Waited 1 second after scrolling up
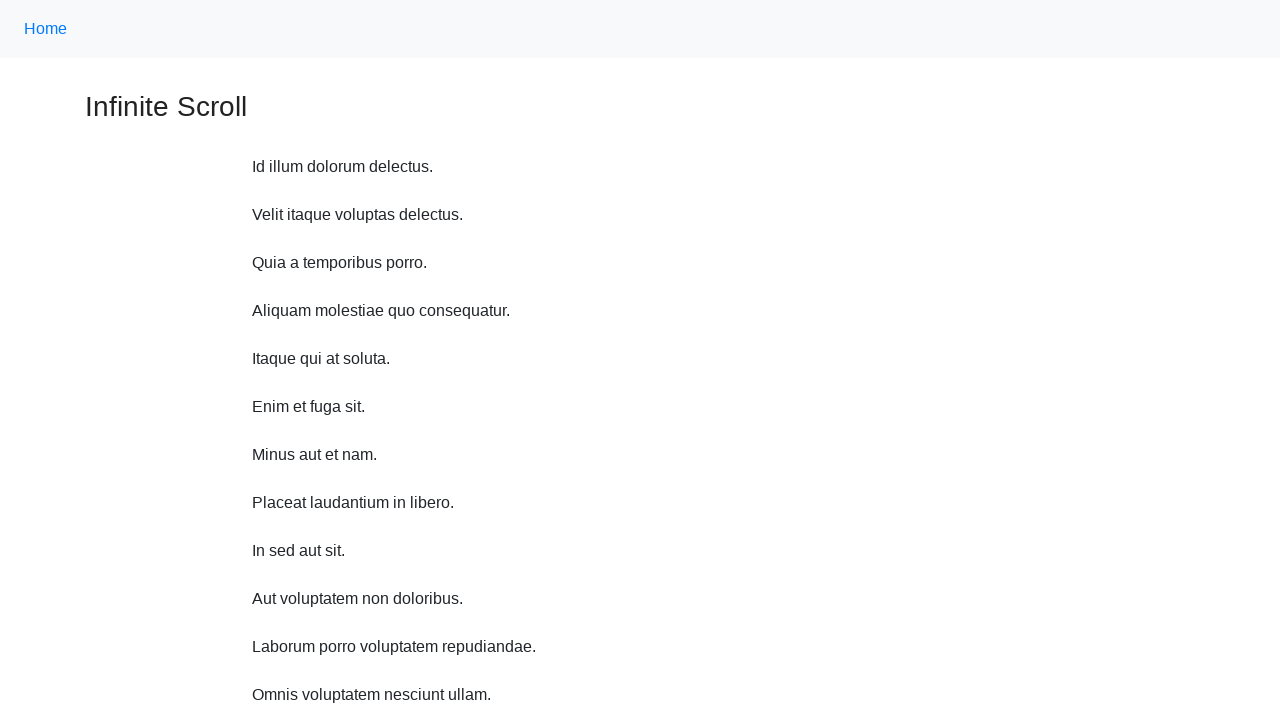

Scrolled up 750 pixels
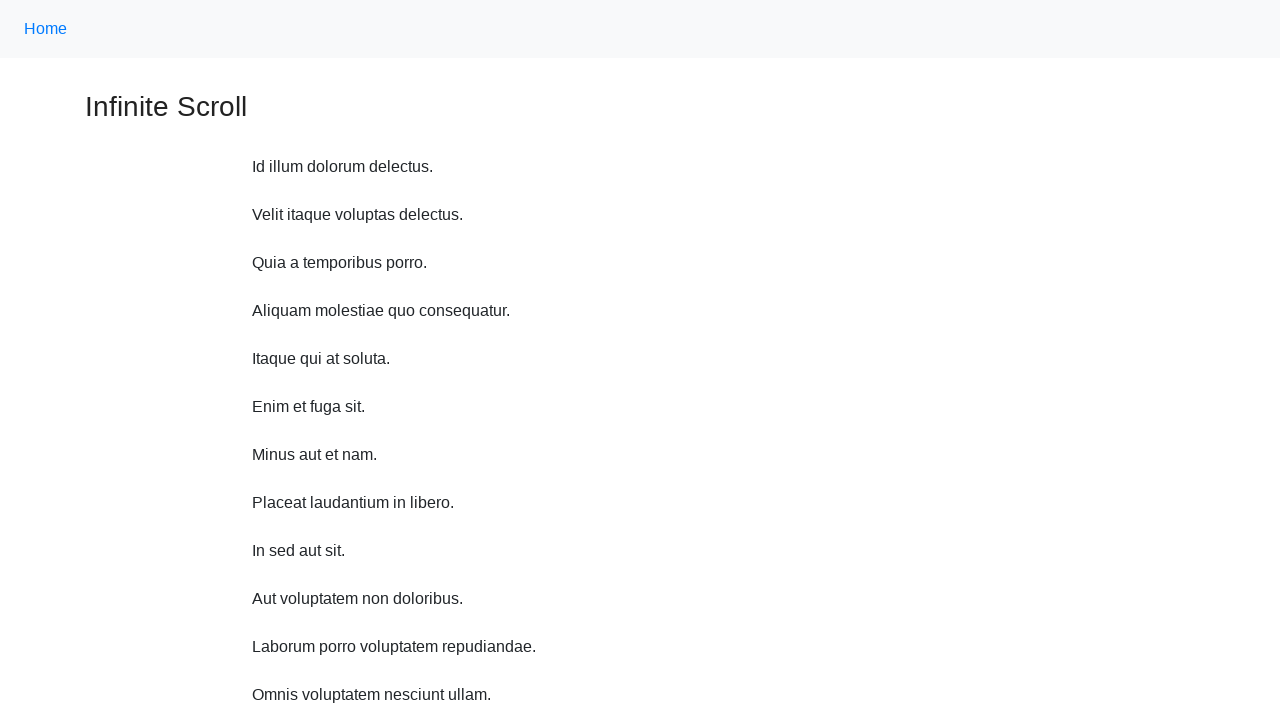

Waited 1 second after scrolling up
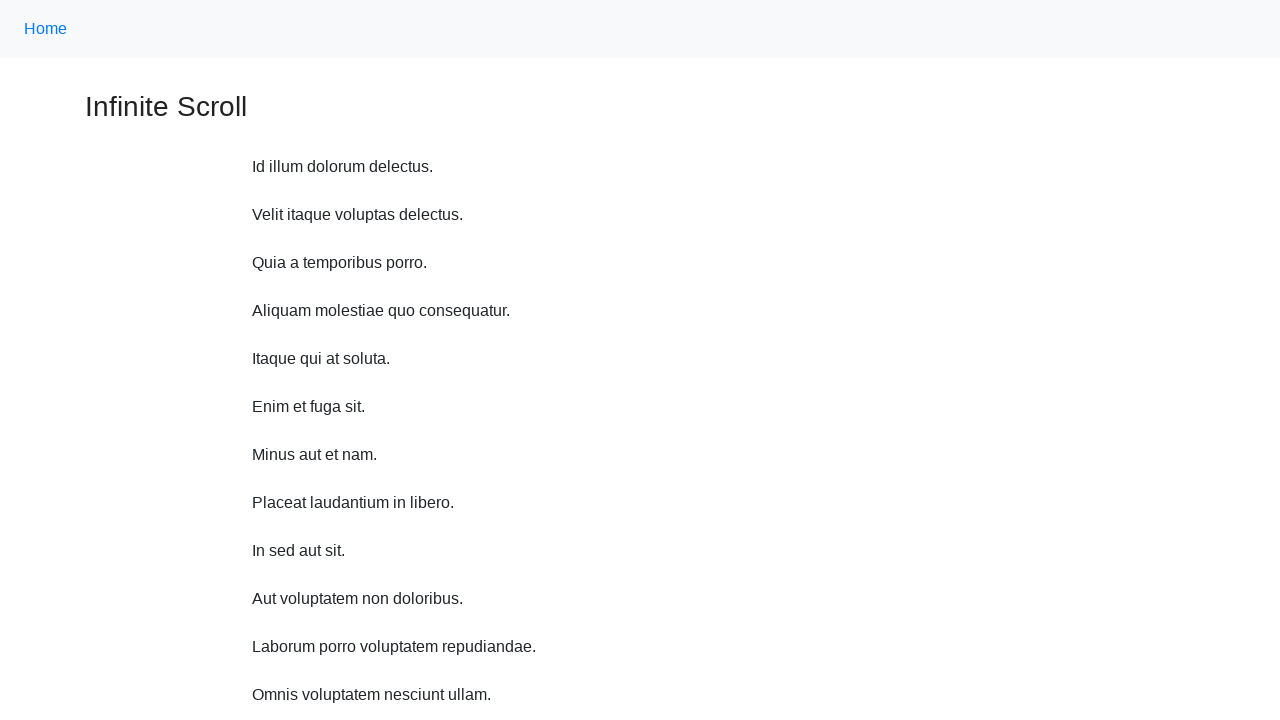

Scrolled up 750 pixels
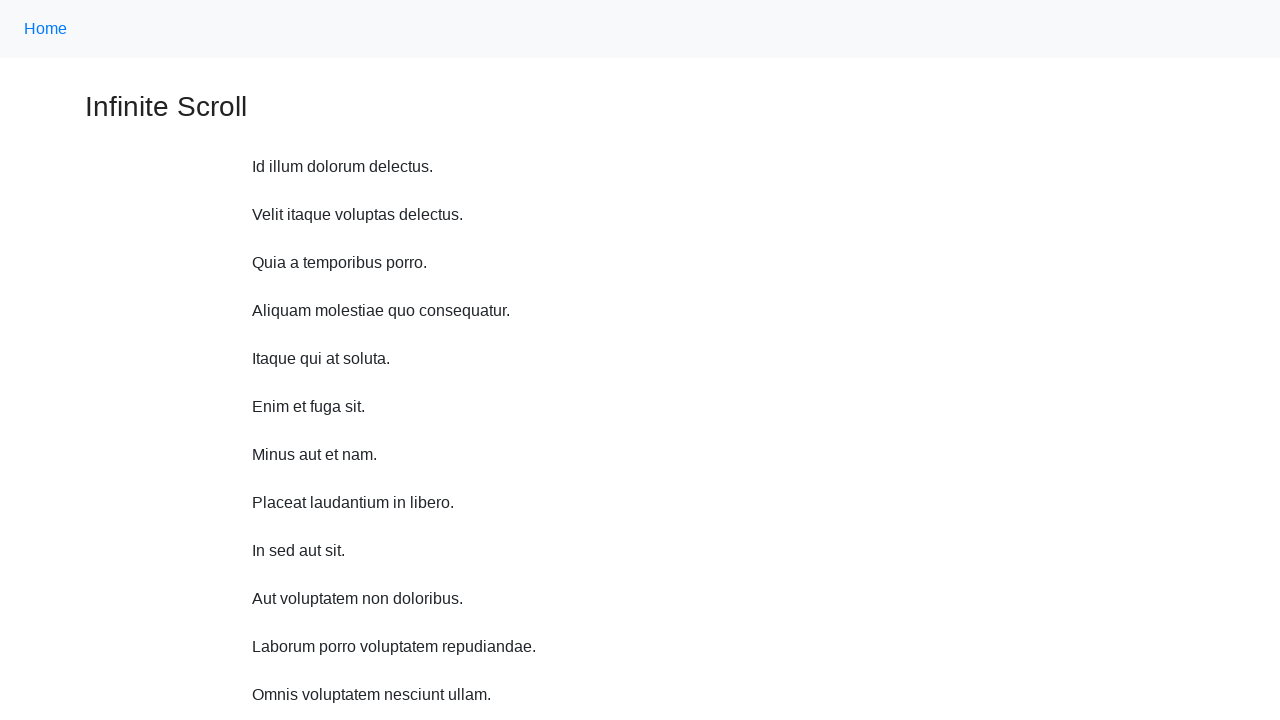

Waited 1 second after scrolling up
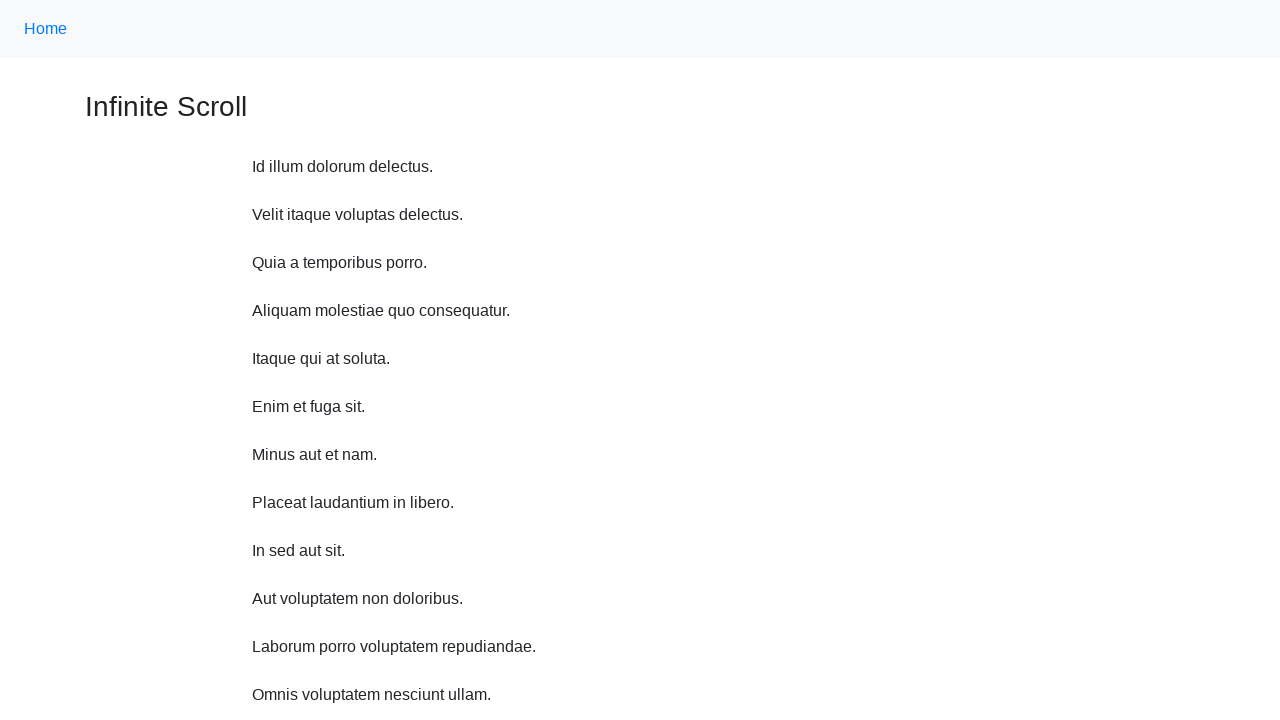

Scrolled up 750 pixels
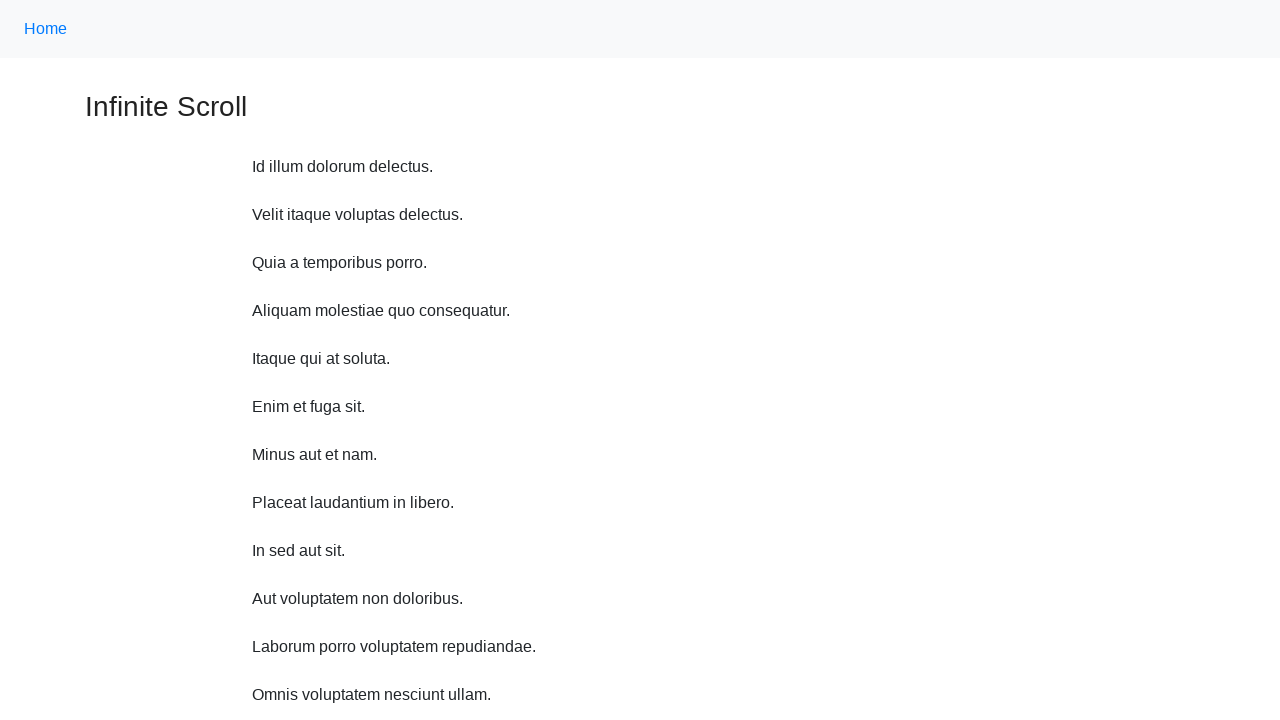

Waited 1 second after scrolling up
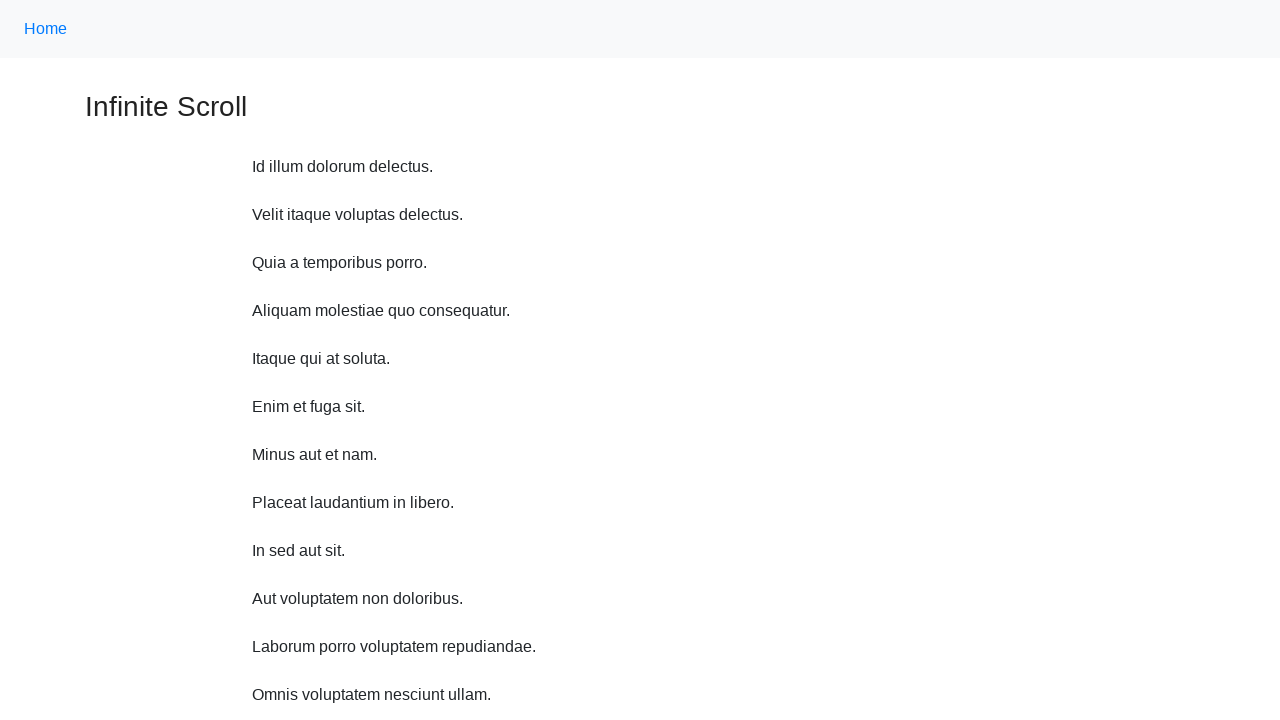

Scrolled up 750 pixels
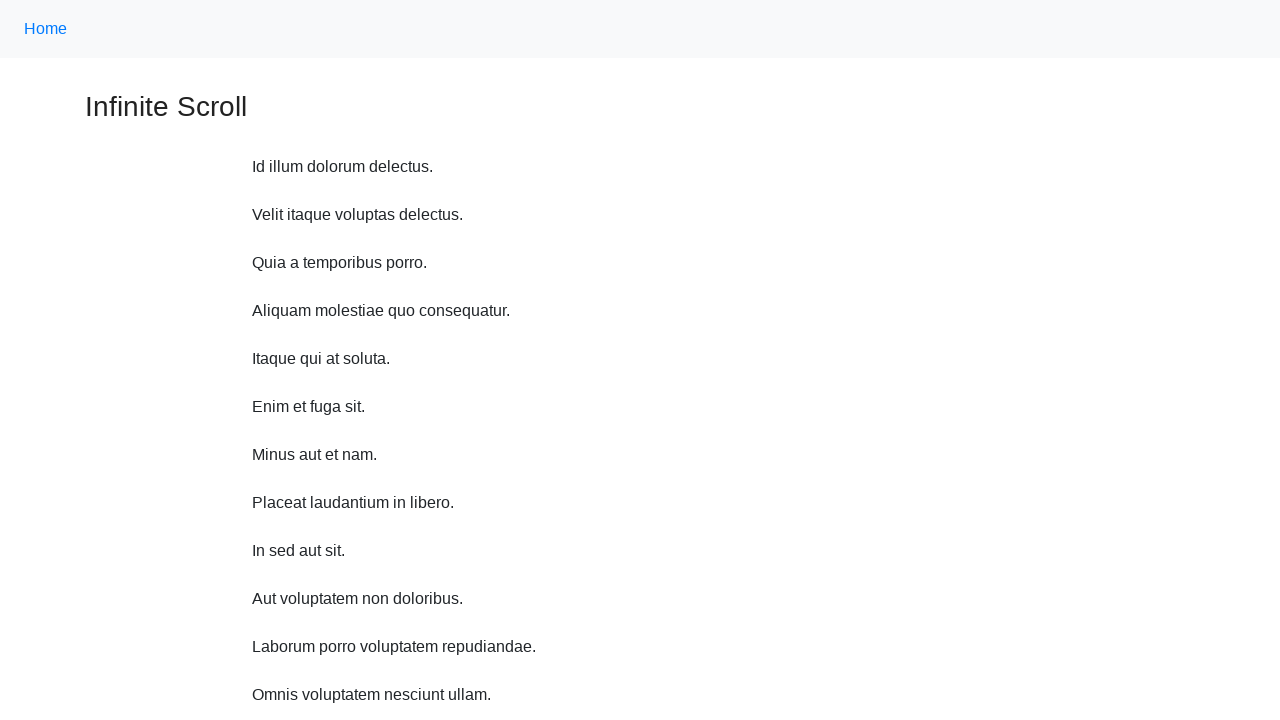

Waited 1 second after scrolling up
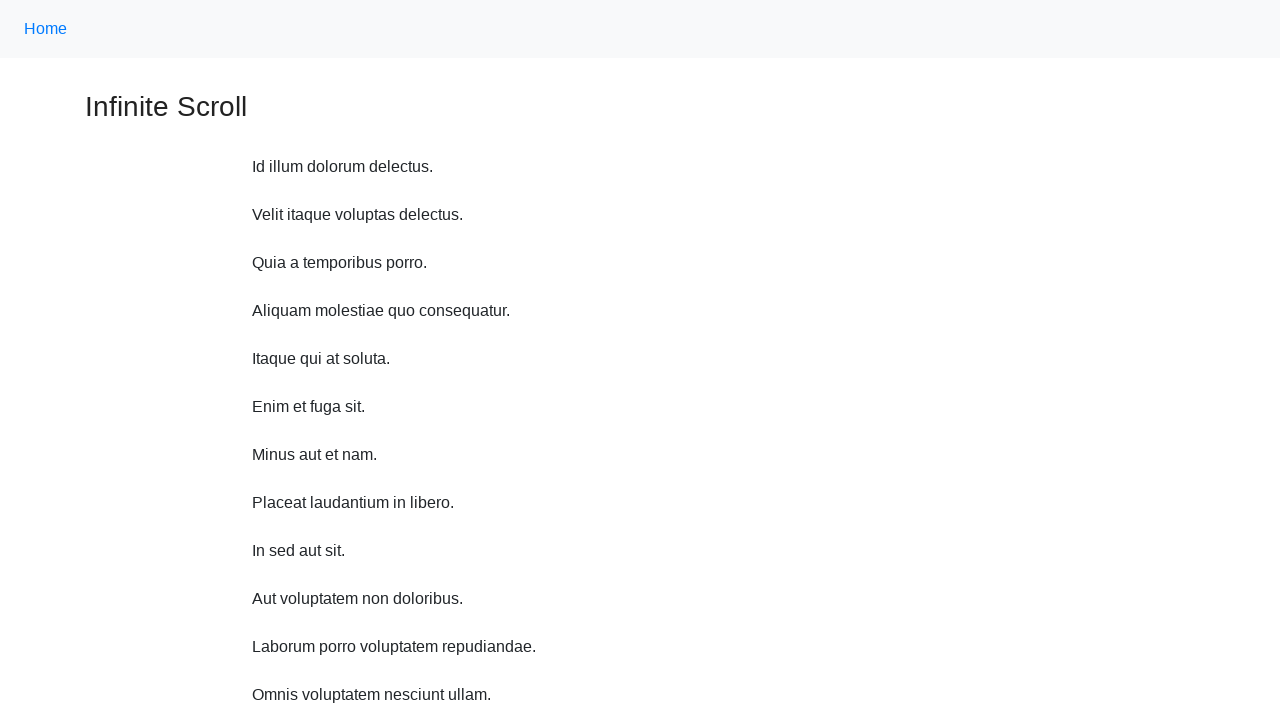

Scrolled up 750 pixels
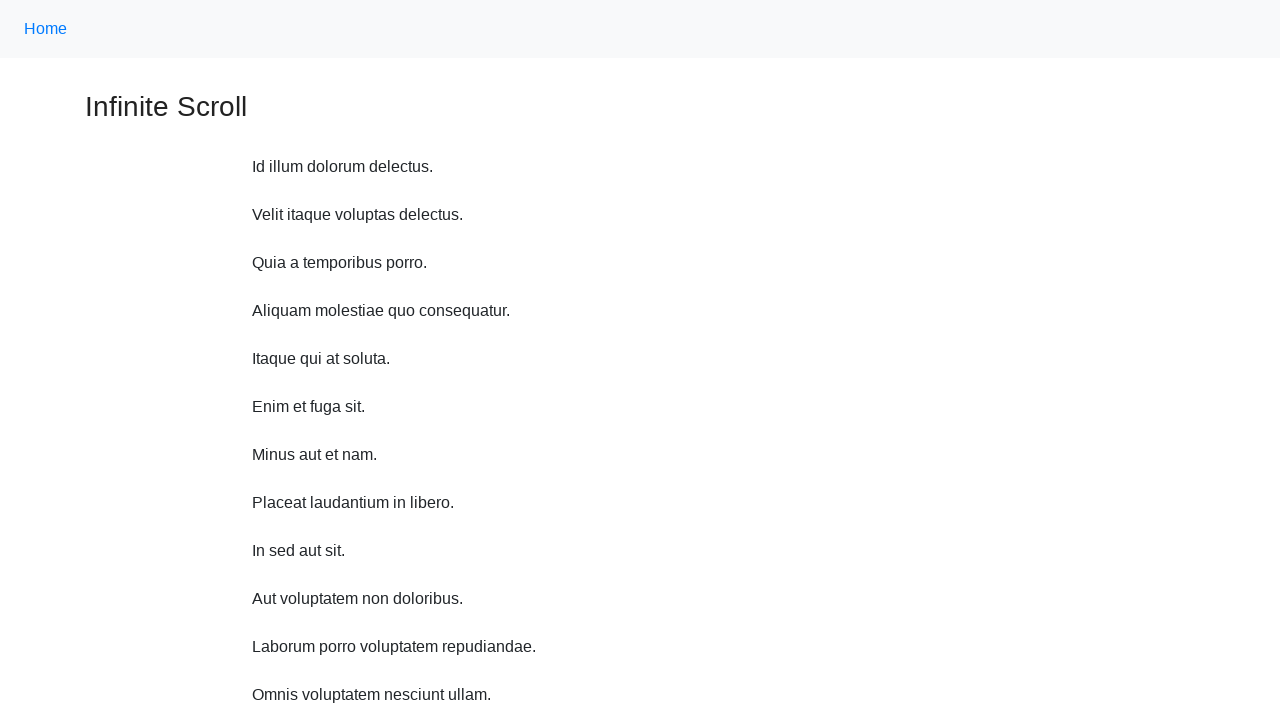

Waited 1 second after scrolling up
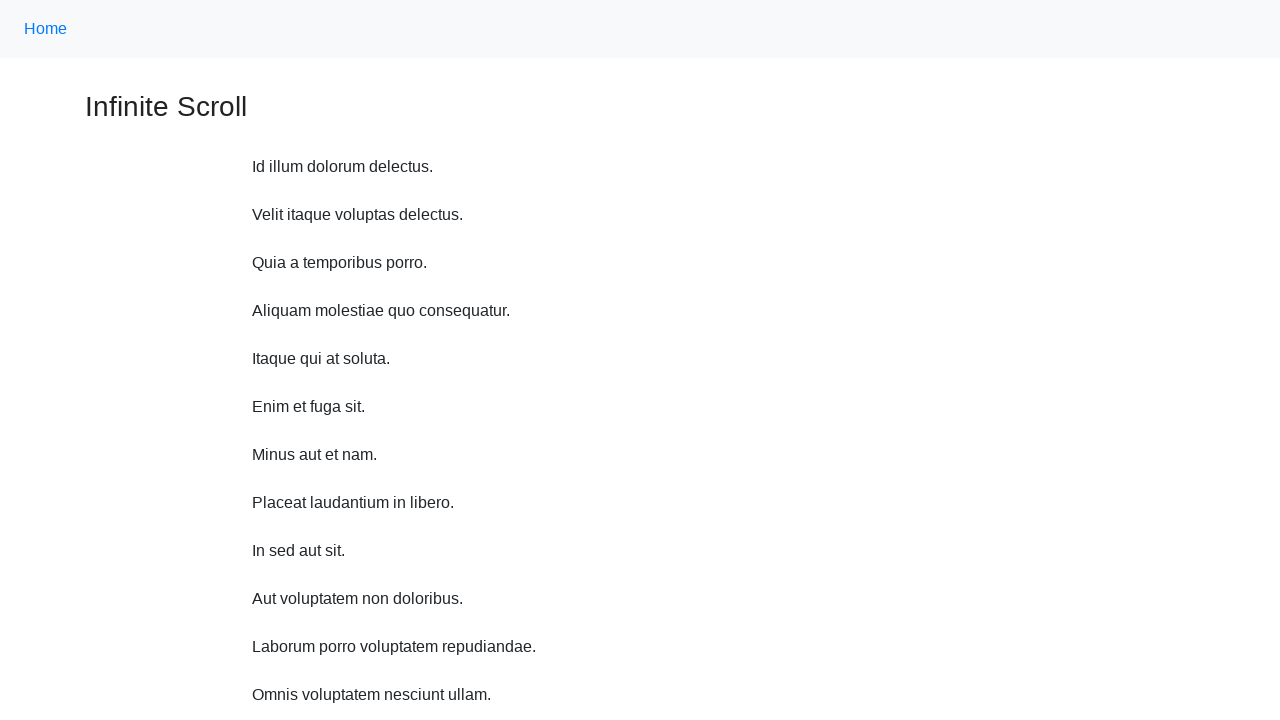

Scrolled up 750 pixels
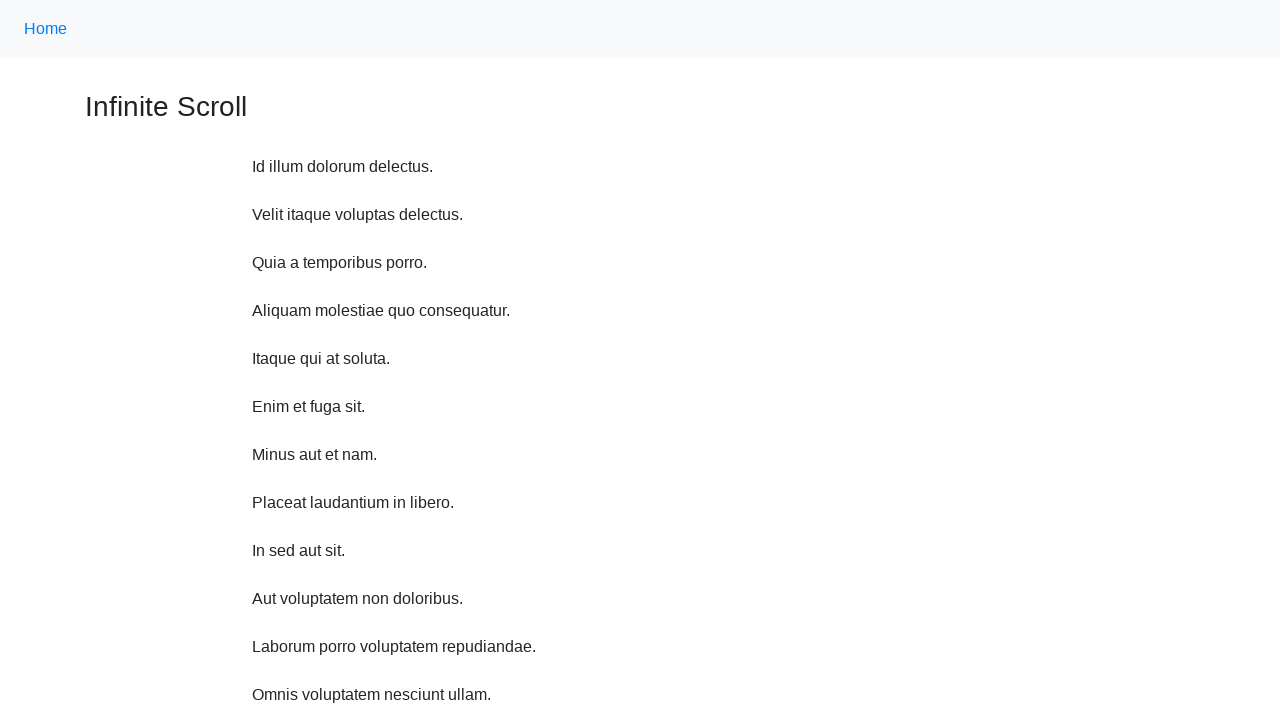

Waited 1 second after scrolling up
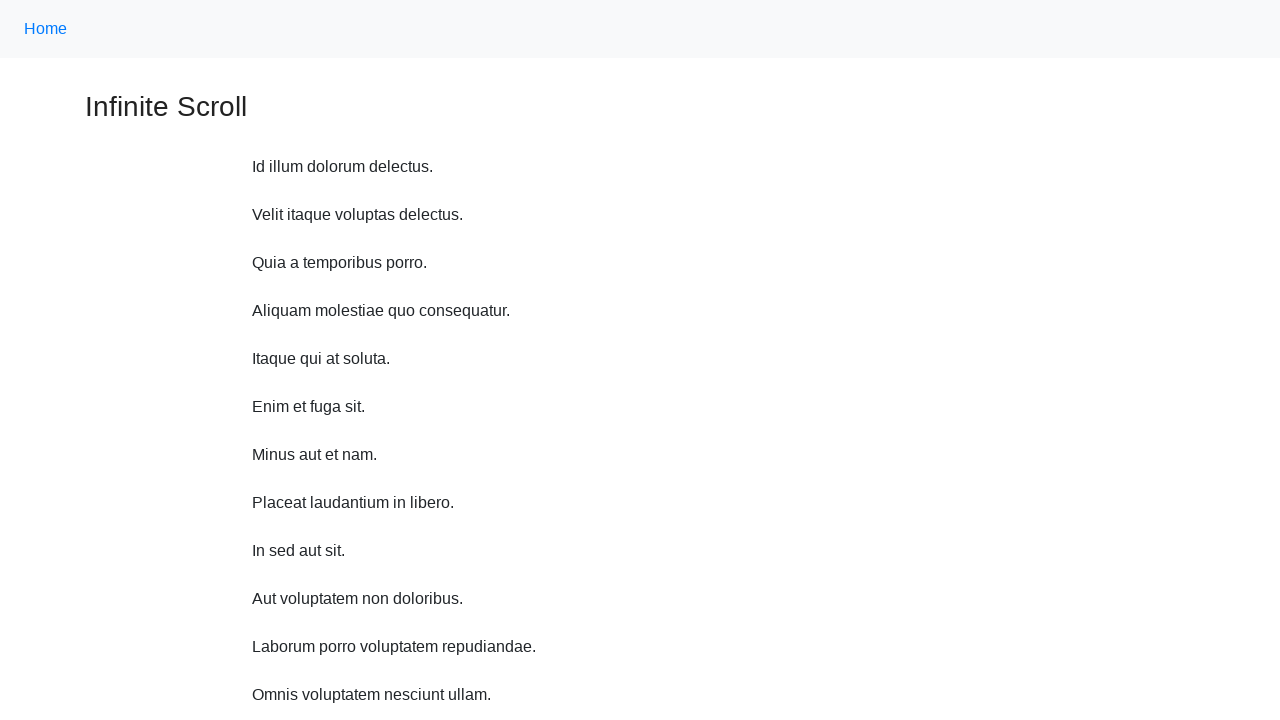

Scrolled up 750 pixels
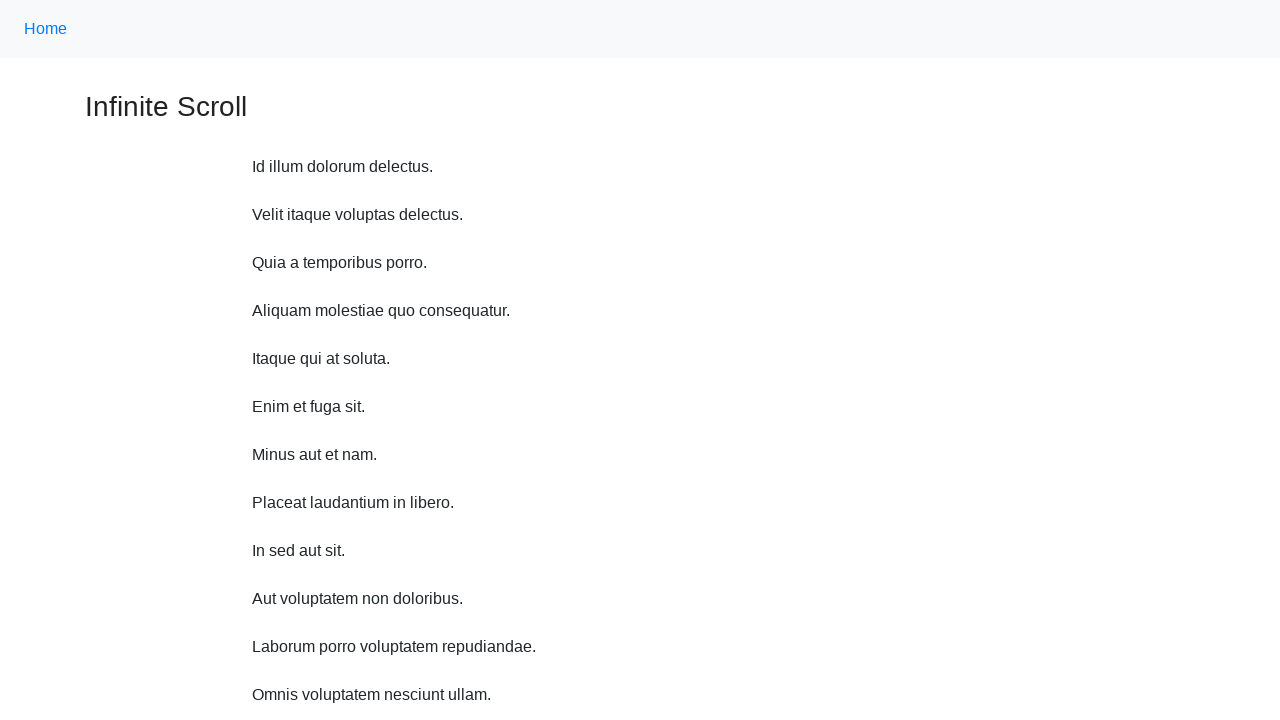

Waited 1 second after scrolling up
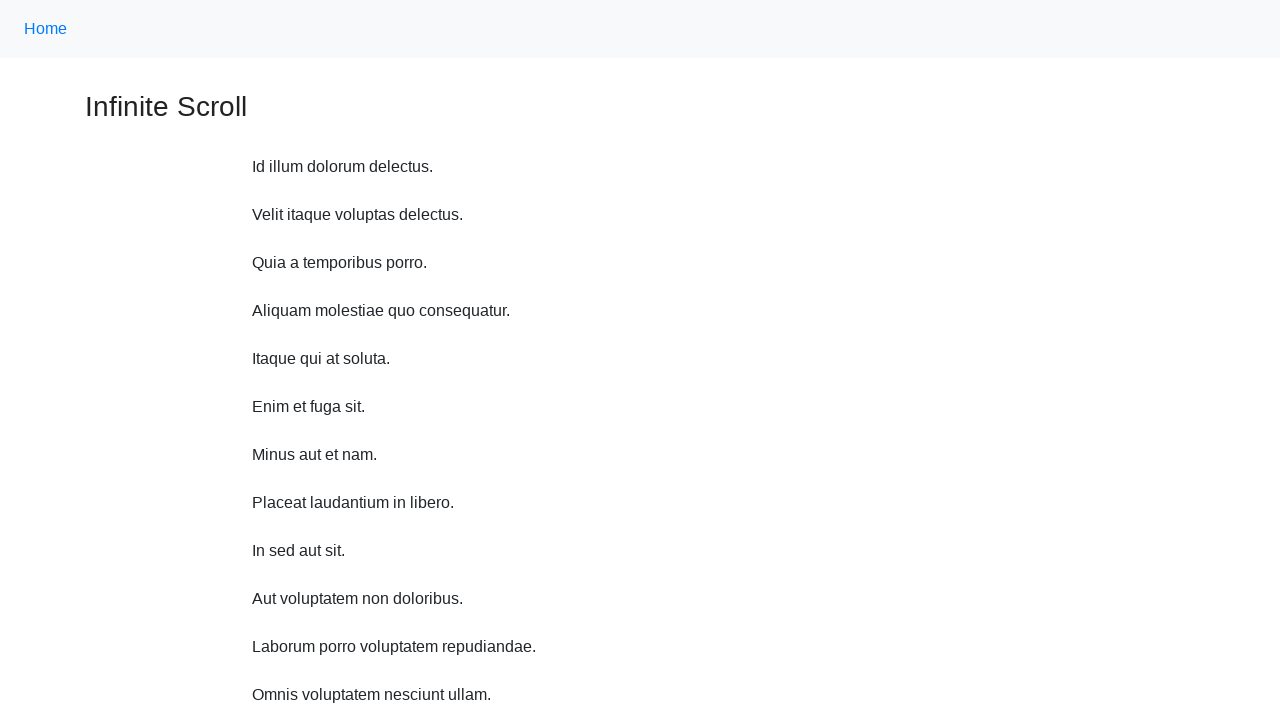

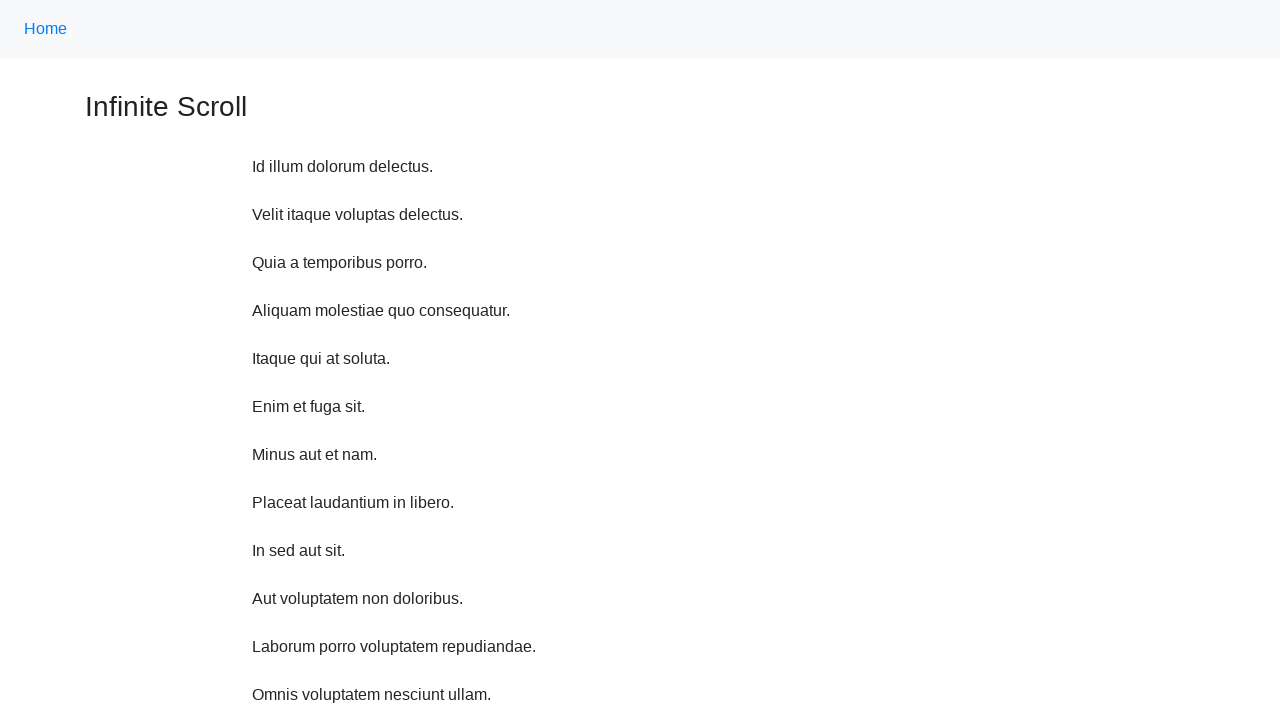